Tests the Mathup Crossbit game by navigating to the game page, clicking the Start button, and verifying the game starts with a difficulty level displayed. This process is repeated multiple times to test the game's functionality.

Starting URL: https://mathup.com/games/crossbit?mode=championship

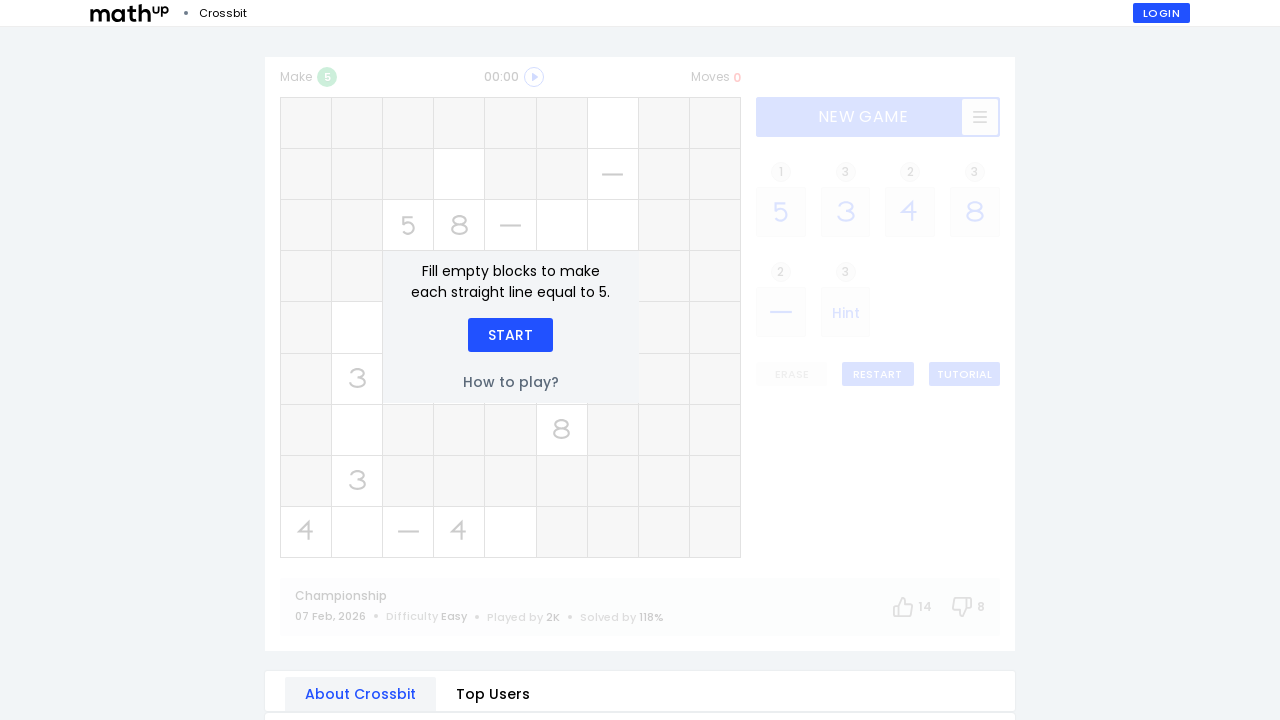

Start button is visible (iteration 1)
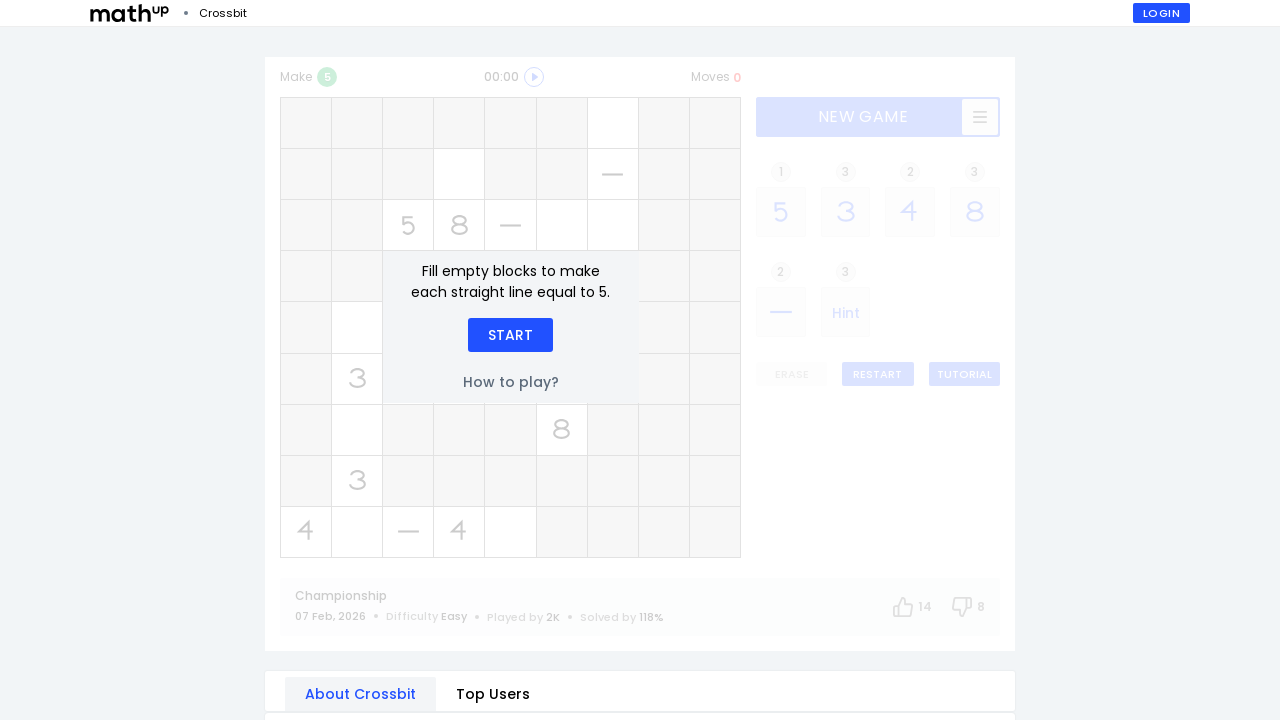

Clicked Start button to begin game (iteration 1) at (510, 335) on xpath=//div[text()='Start']
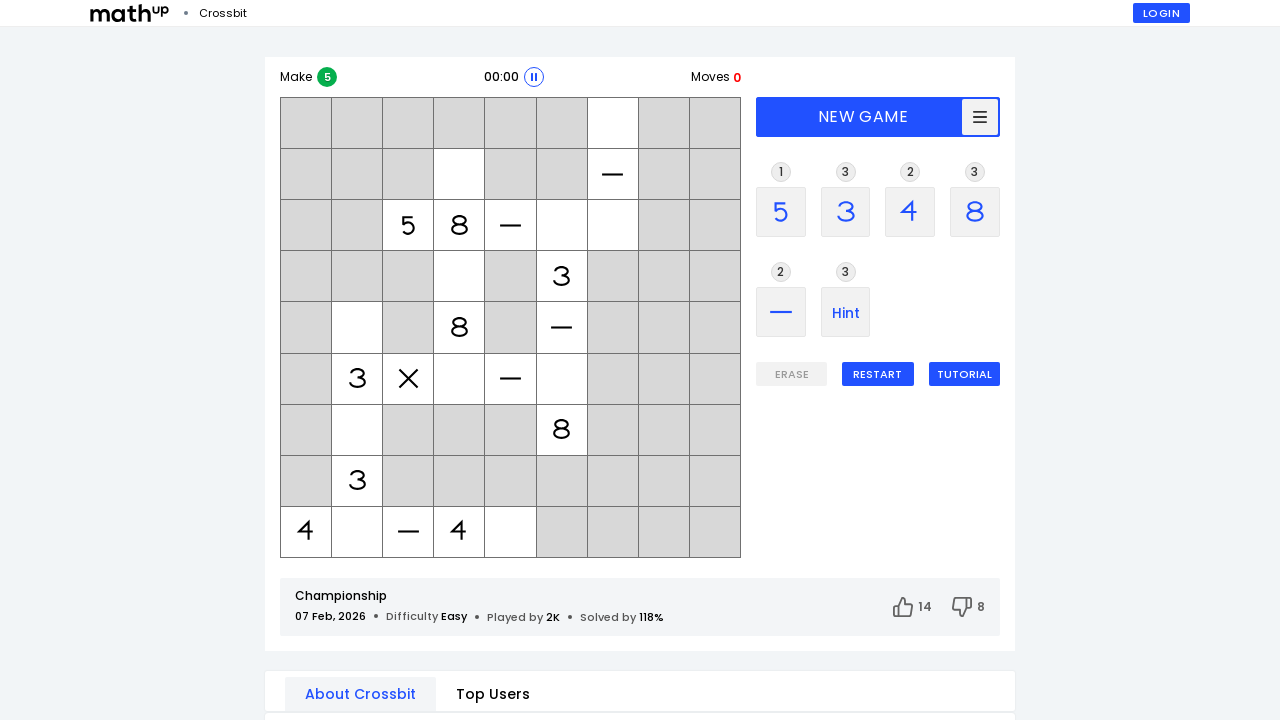

Game started and difficulty level displayed (iteration 1)
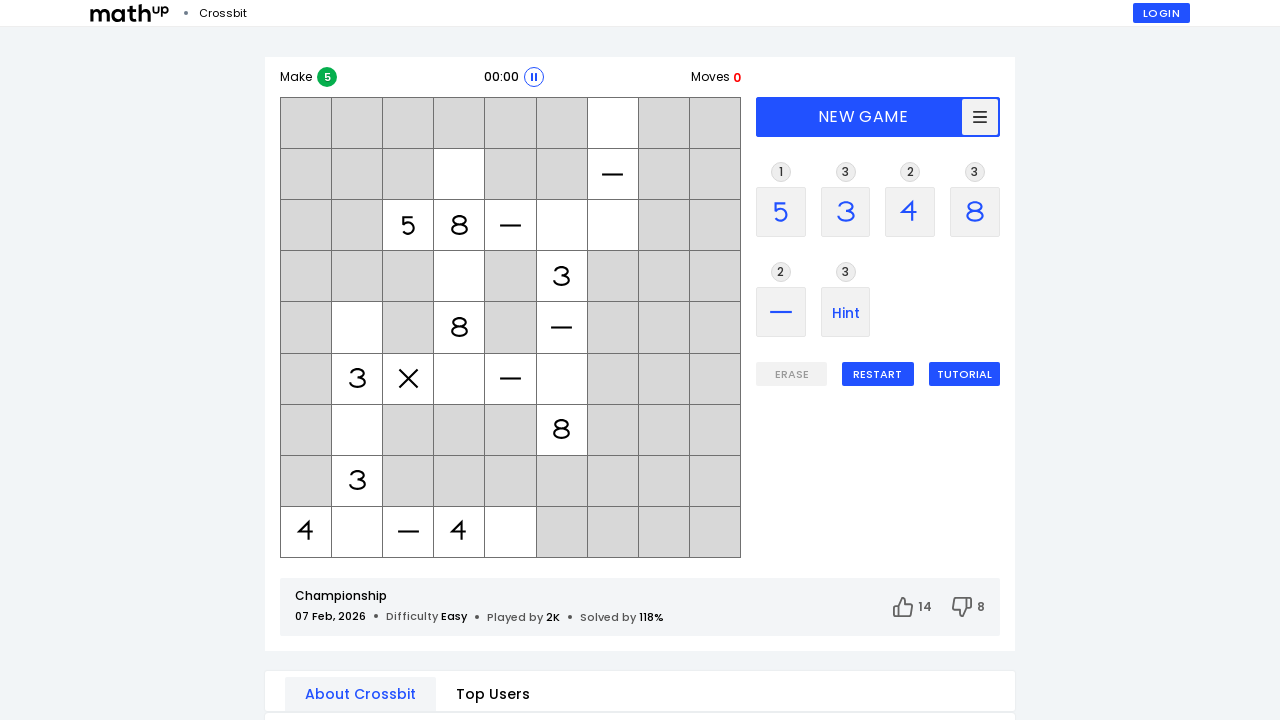

Navigated to Crossbit game page (iteration 2)
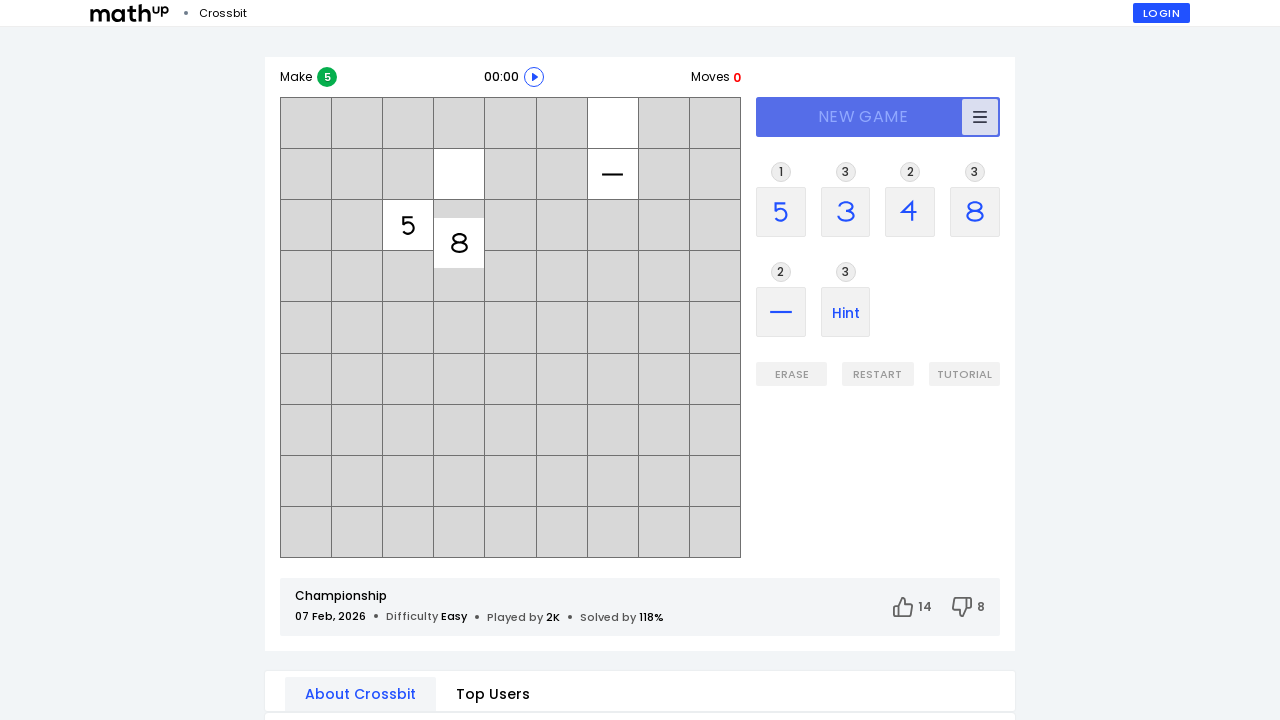

Start button is visible (iteration 2)
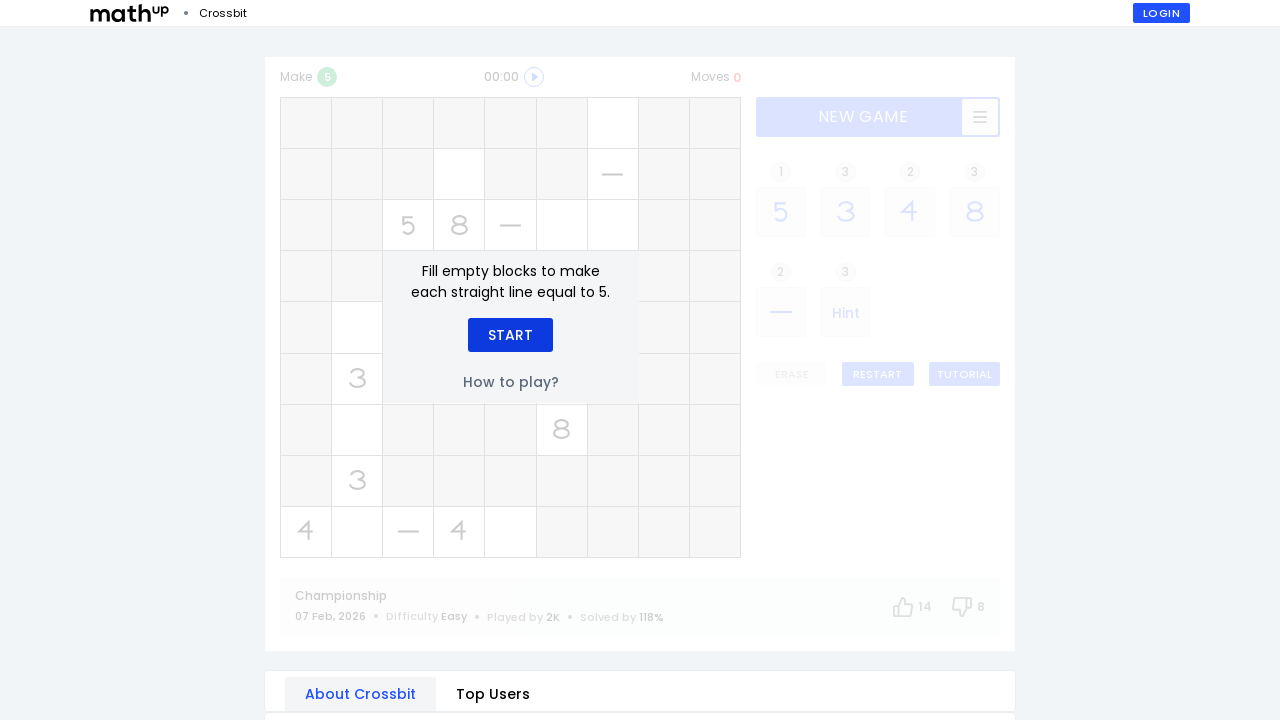

Clicked Start button to begin game (iteration 2) at (510, 335) on xpath=//div[text()='Start']
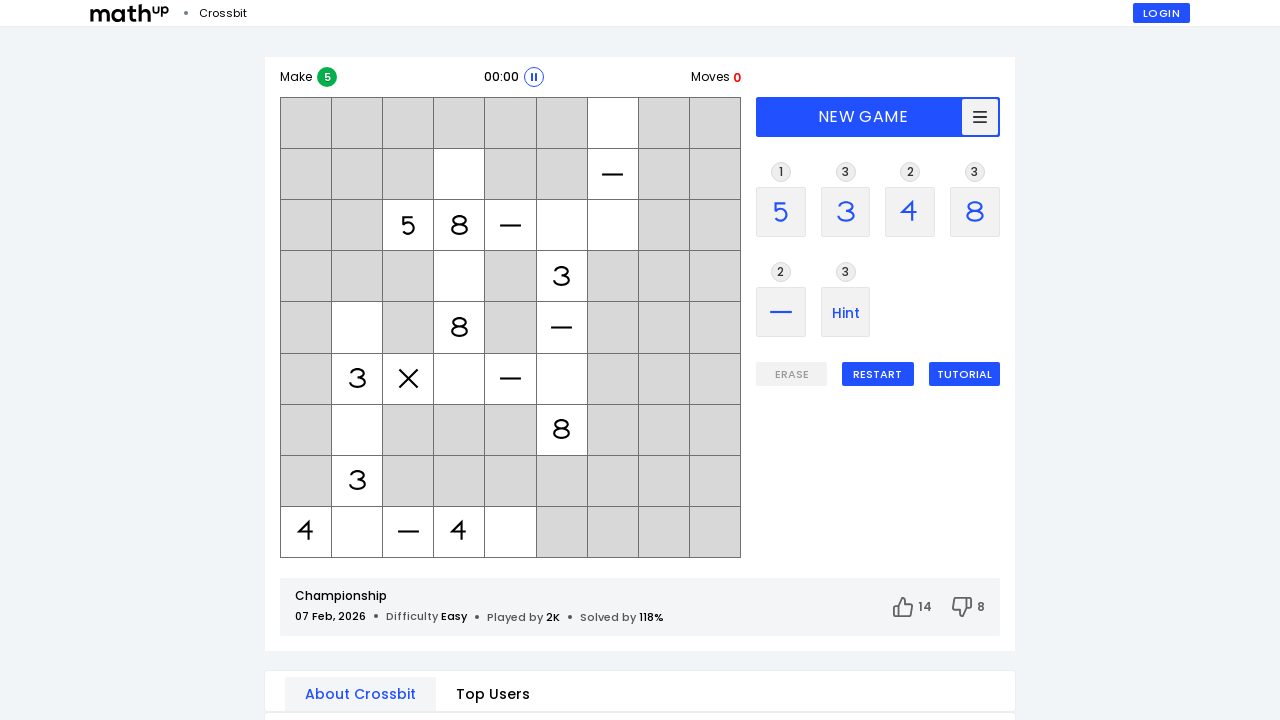

Game started and difficulty level displayed (iteration 2)
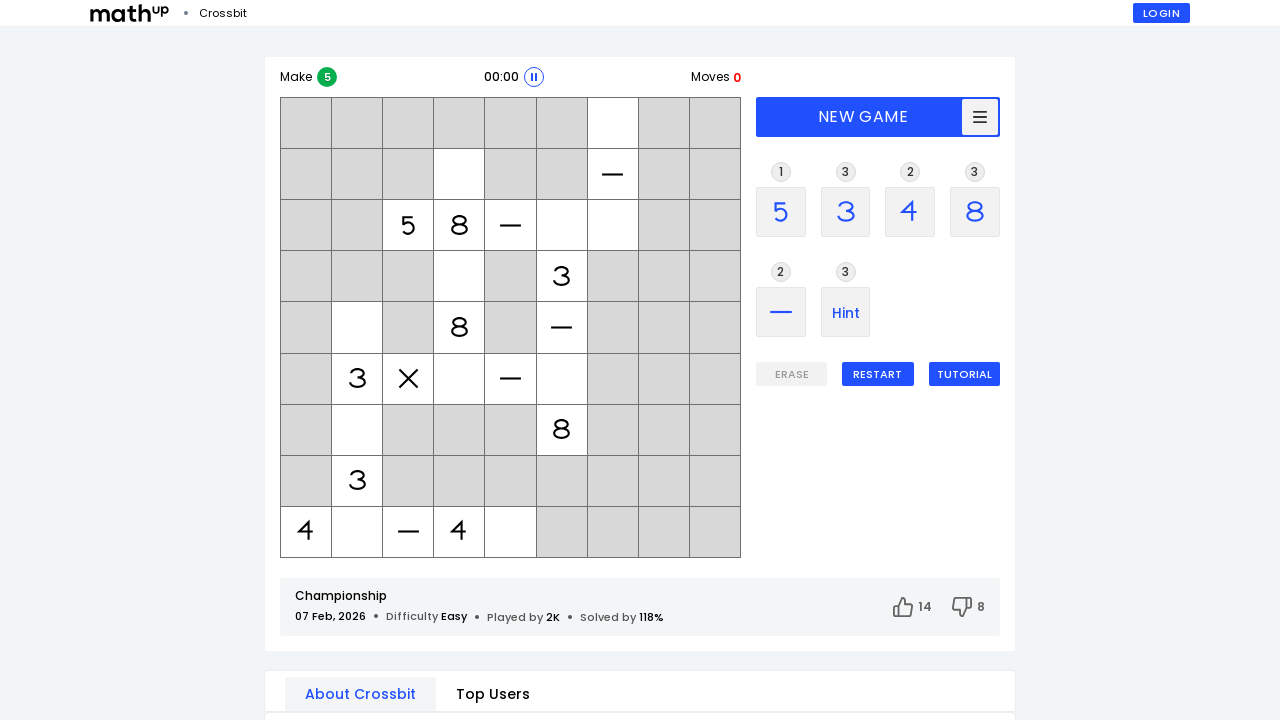

Navigated to Crossbit game page (iteration 3)
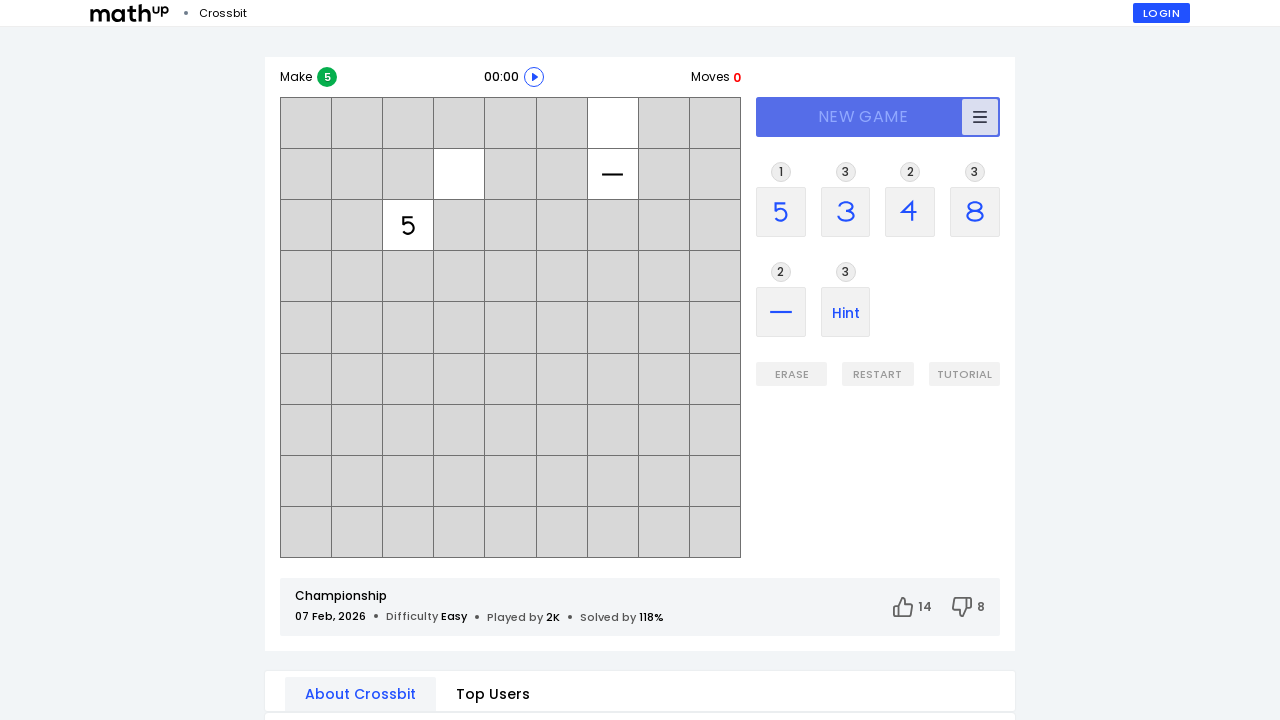

Start button is visible (iteration 3)
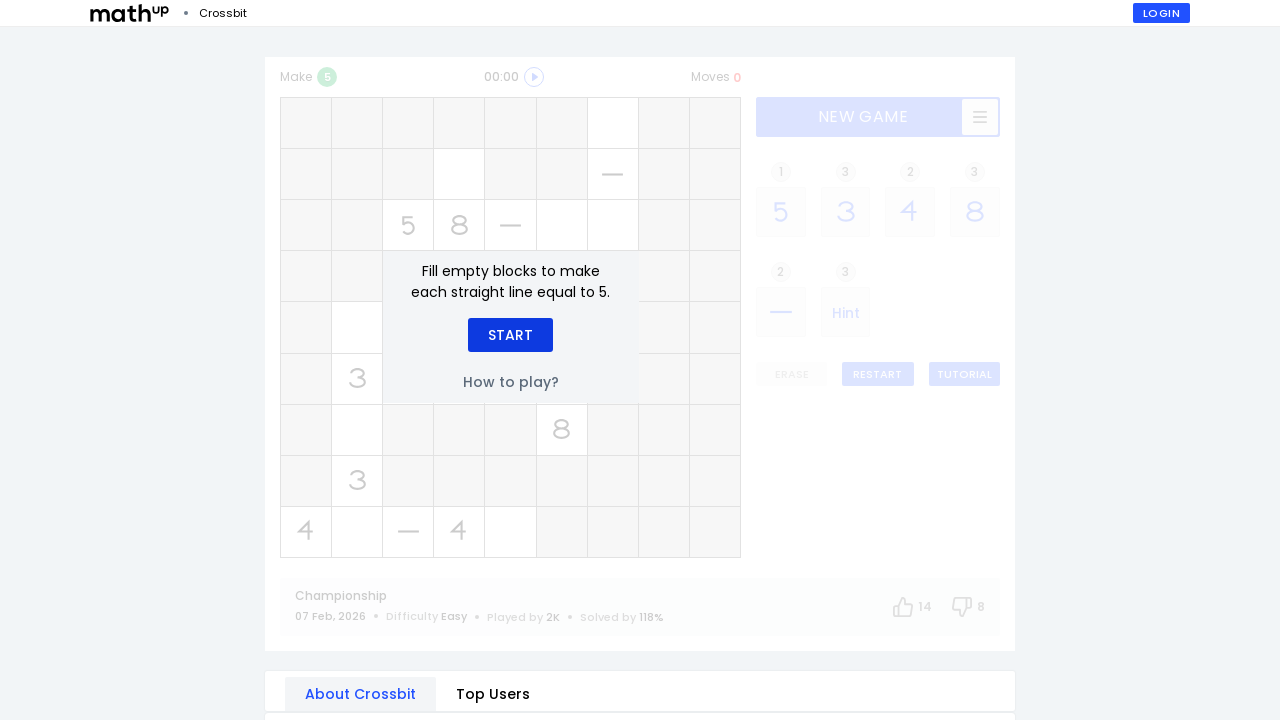

Clicked Start button to begin game (iteration 3) at (510, 335) on xpath=//div[text()='Start']
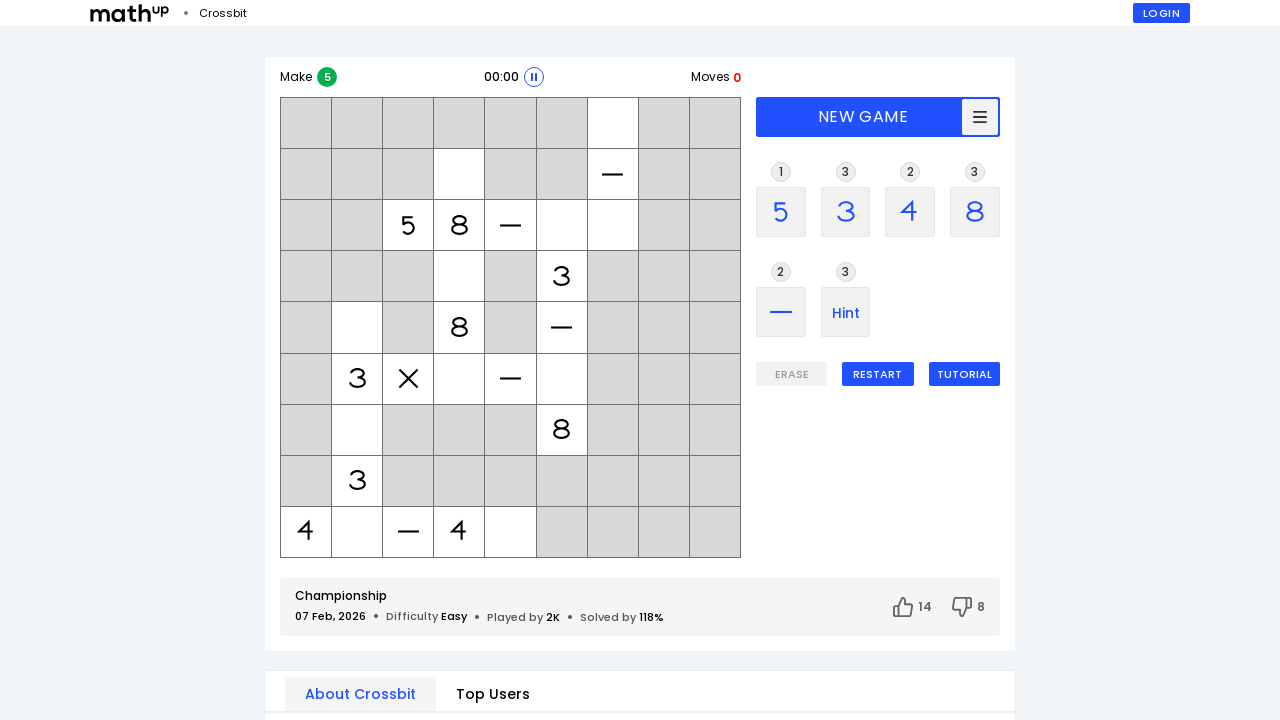

Game started and difficulty level displayed (iteration 3)
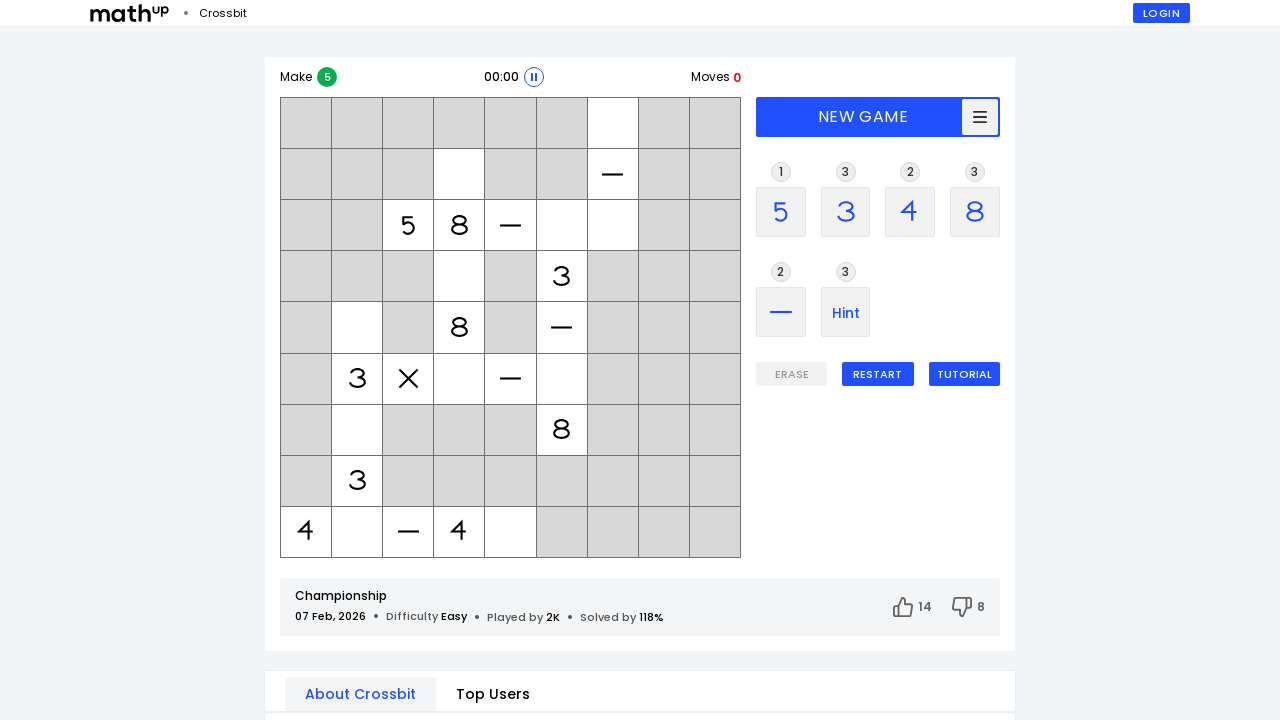

Navigated to Crossbit game page (iteration 4)
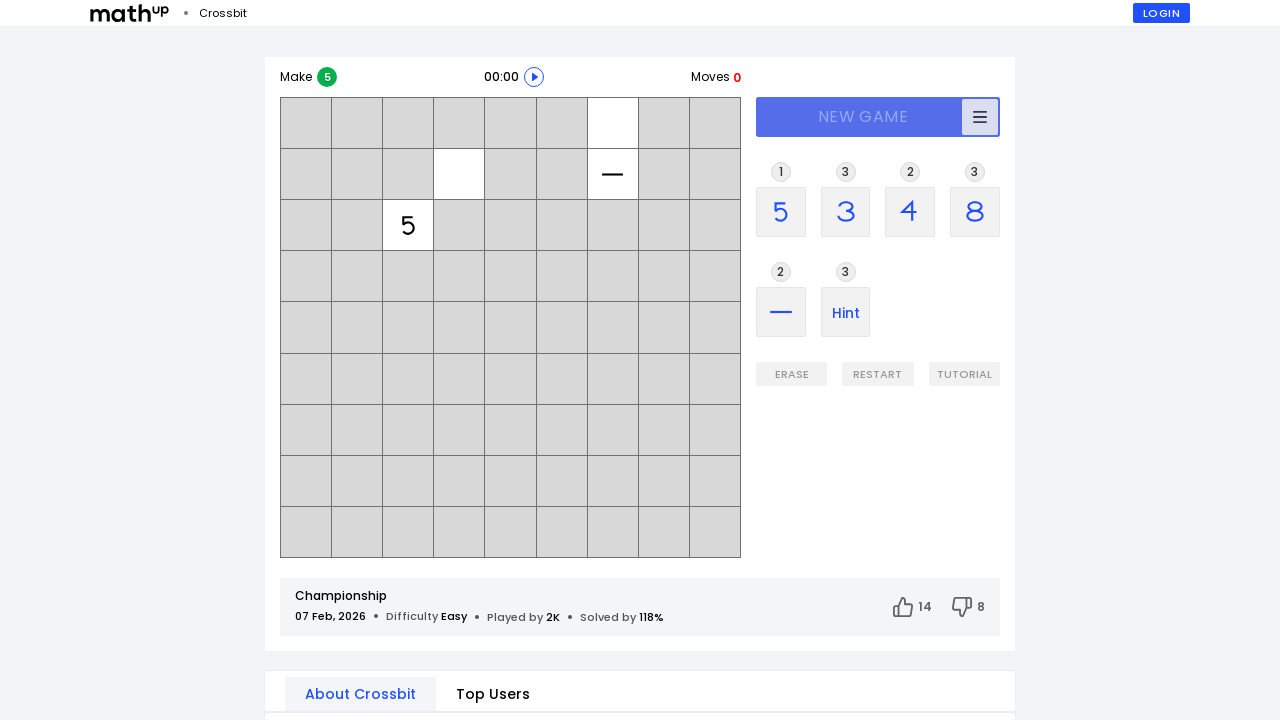

Start button is visible (iteration 4)
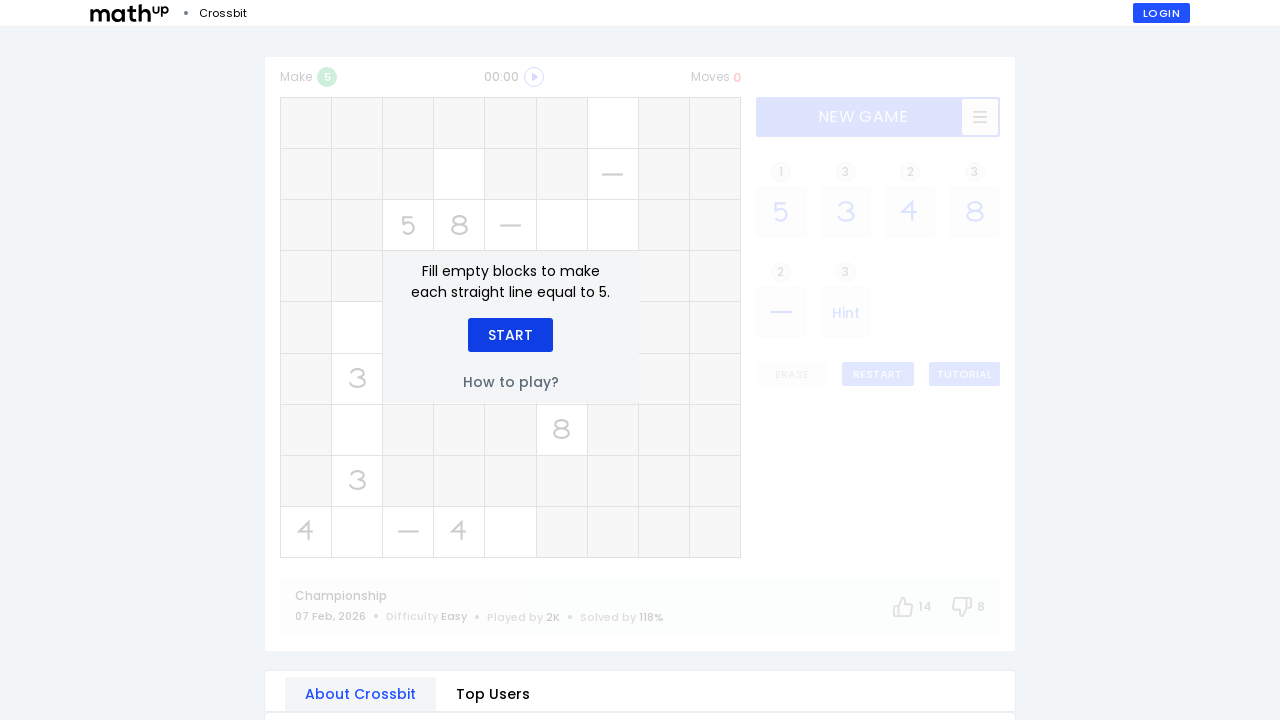

Clicked Start button to begin game (iteration 4) at (510, 335) on xpath=//div[text()='Start']
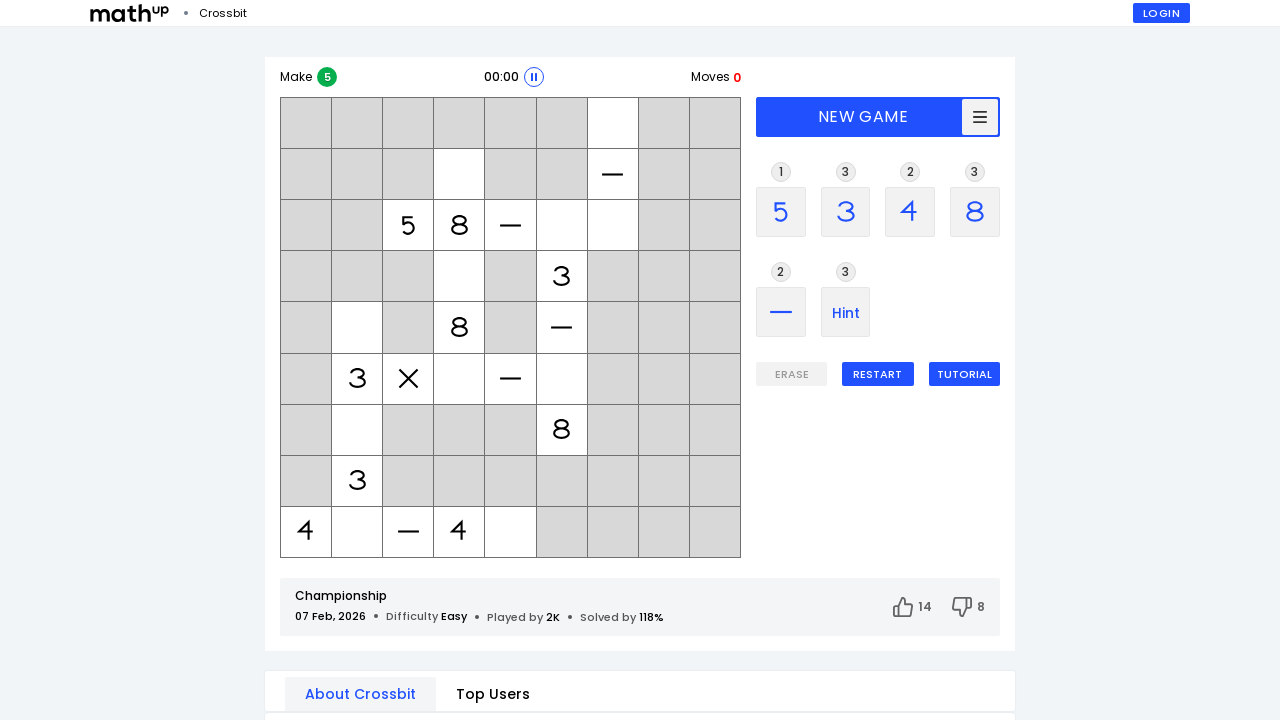

Game started and difficulty level displayed (iteration 4)
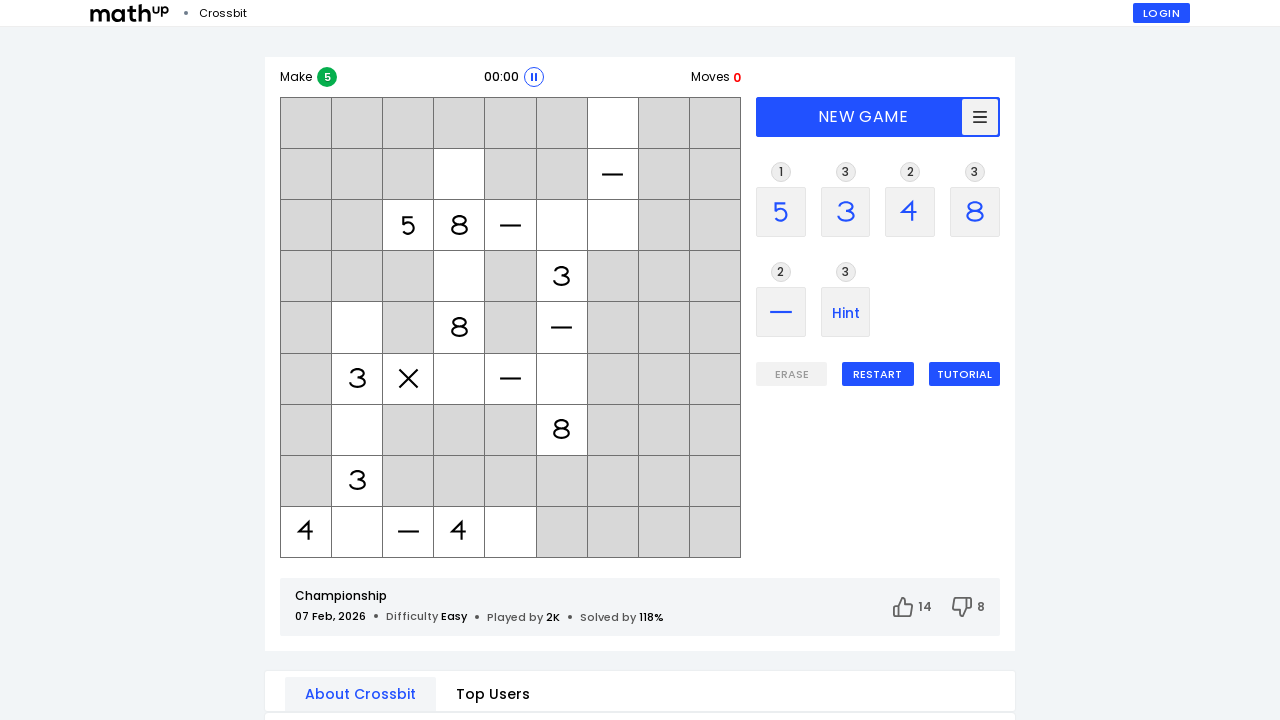

Navigated to Crossbit game page (iteration 5)
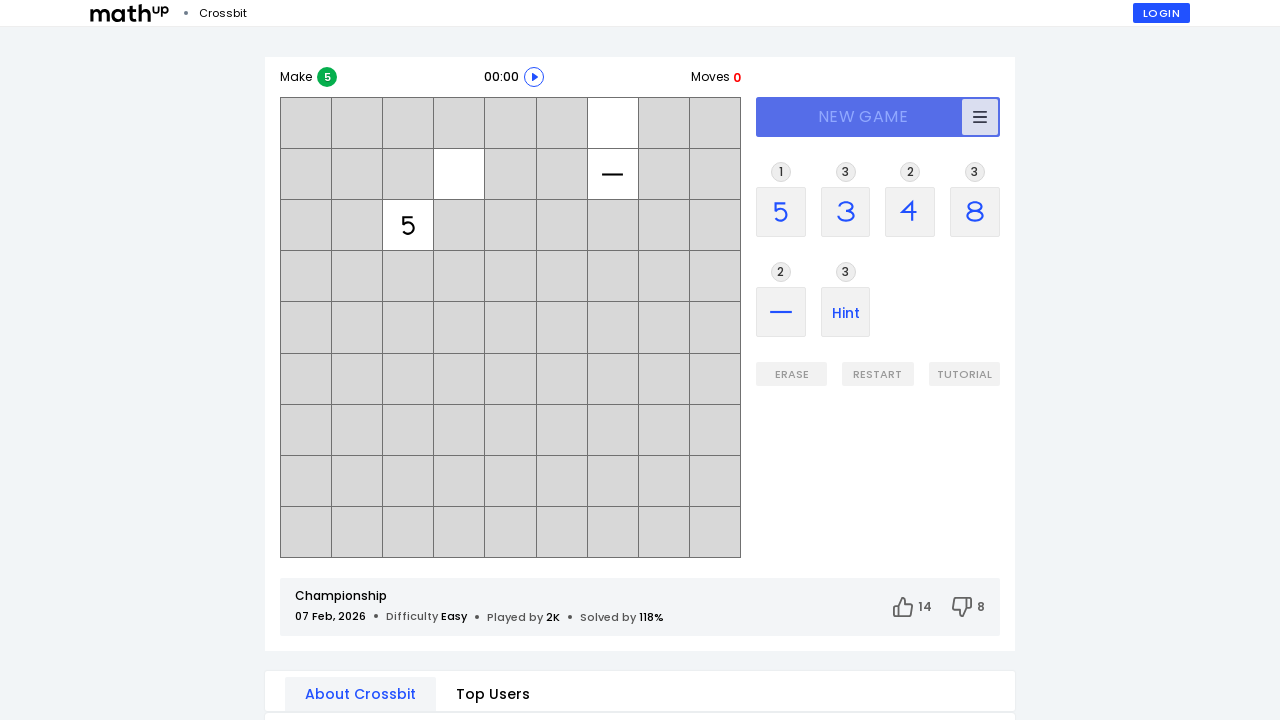

Start button is visible (iteration 5)
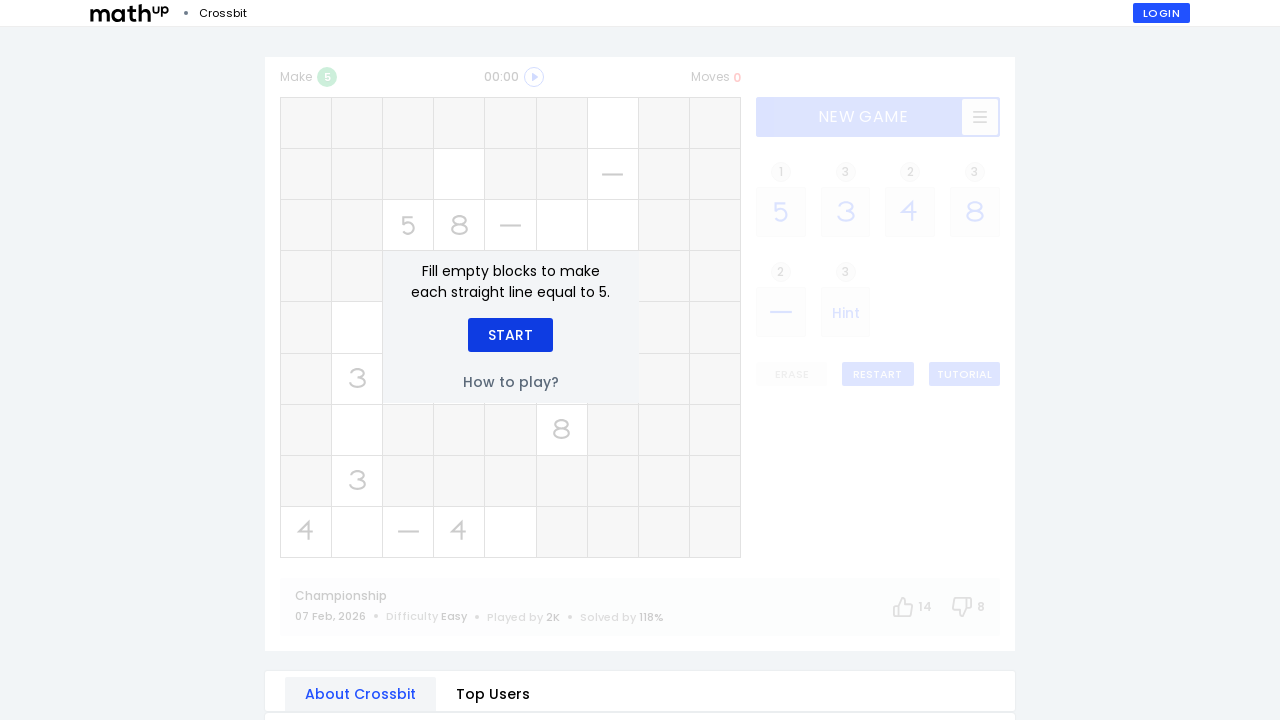

Clicked Start button to begin game (iteration 5) at (510, 335) on xpath=//div[text()='Start']
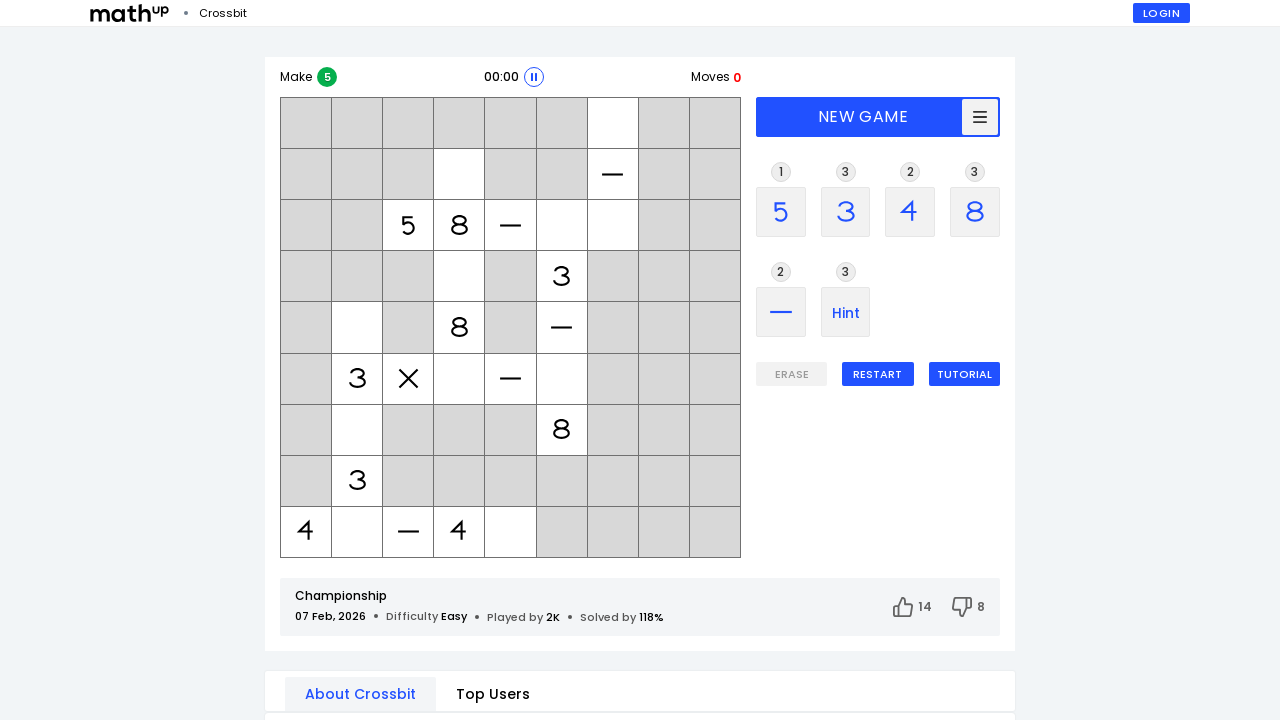

Game started and difficulty level displayed (iteration 5)
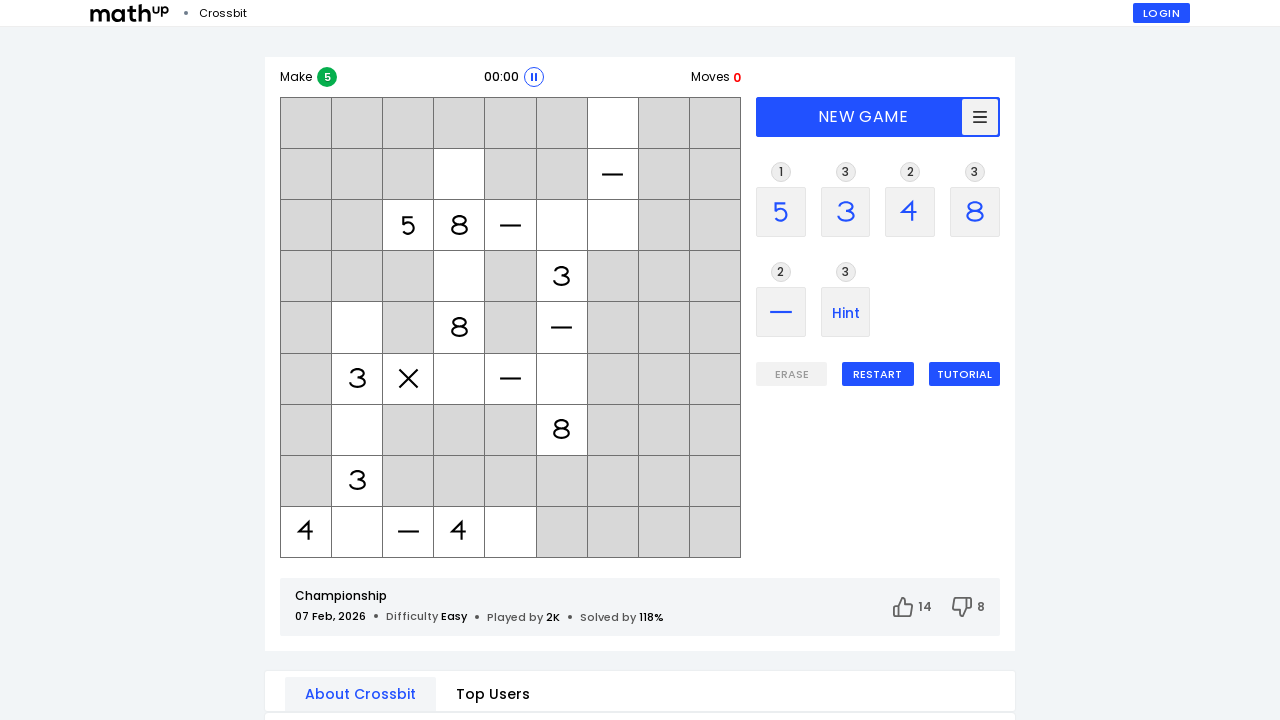

Navigated to Crossbit game page (iteration 6)
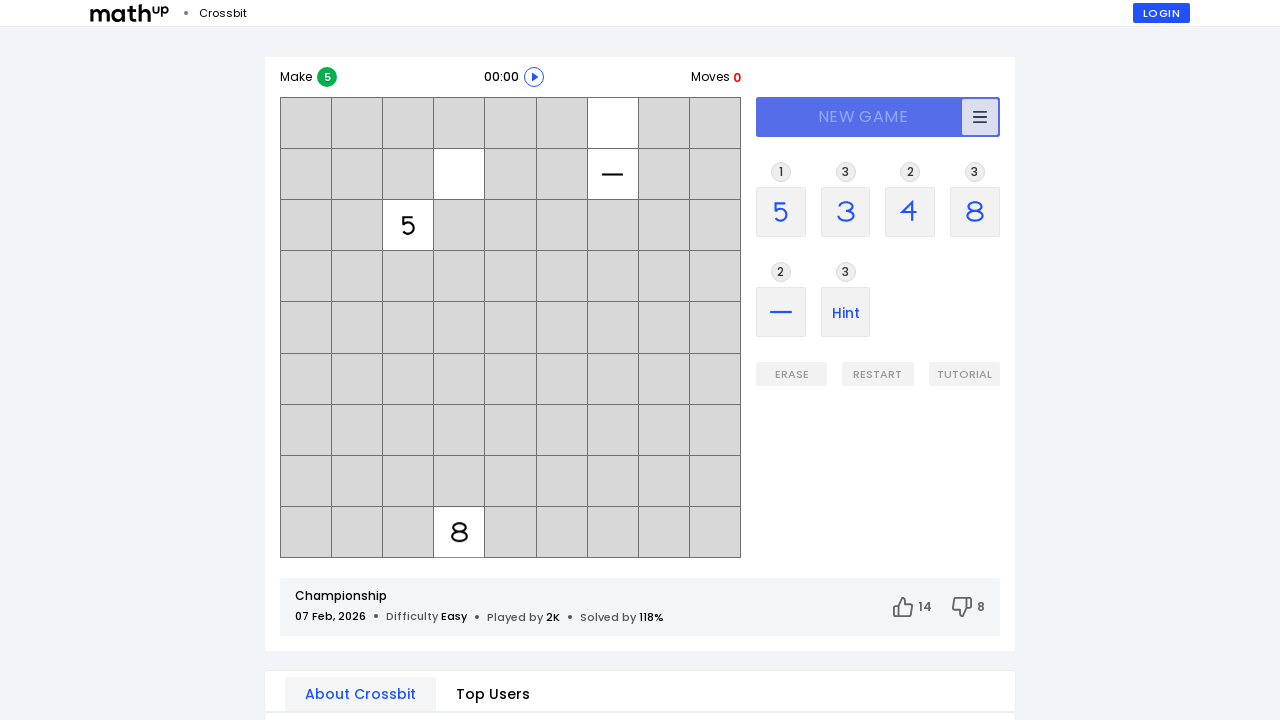

Start button is visible (iteration 6)
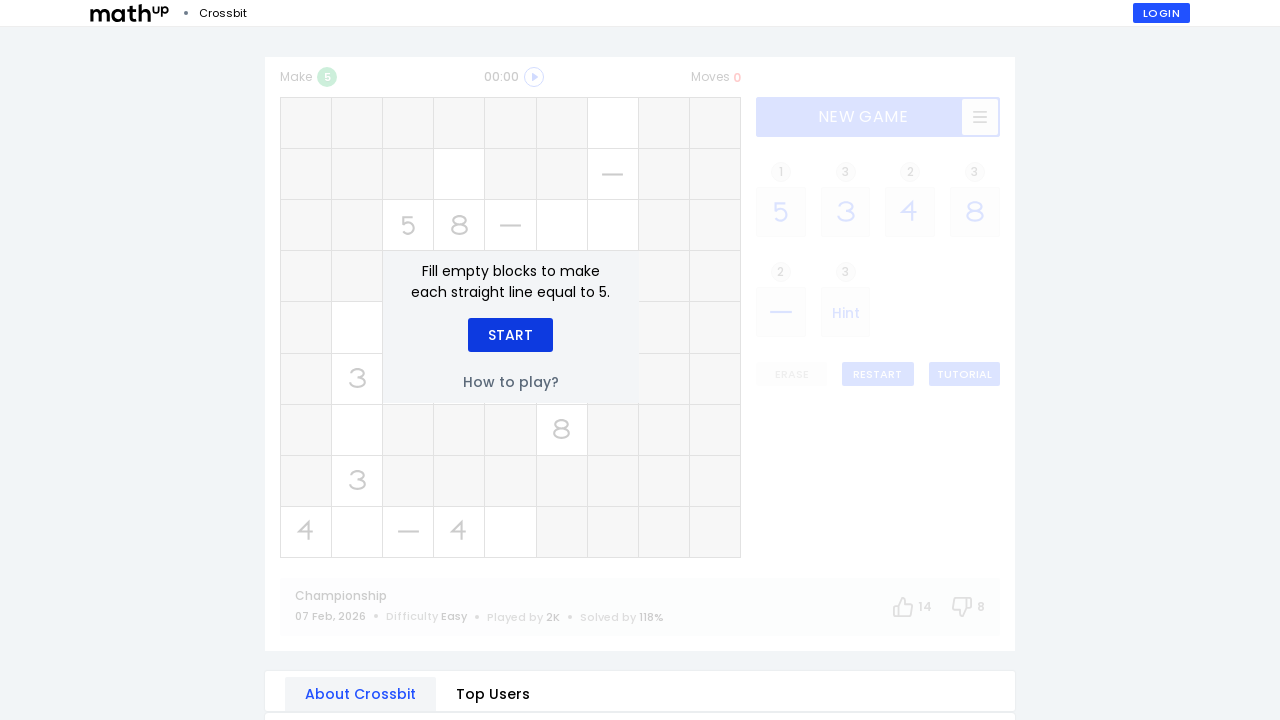

Clicked Start button to begin game (iteration 6) at (510, 335) on xpath=//div[text()='Start']
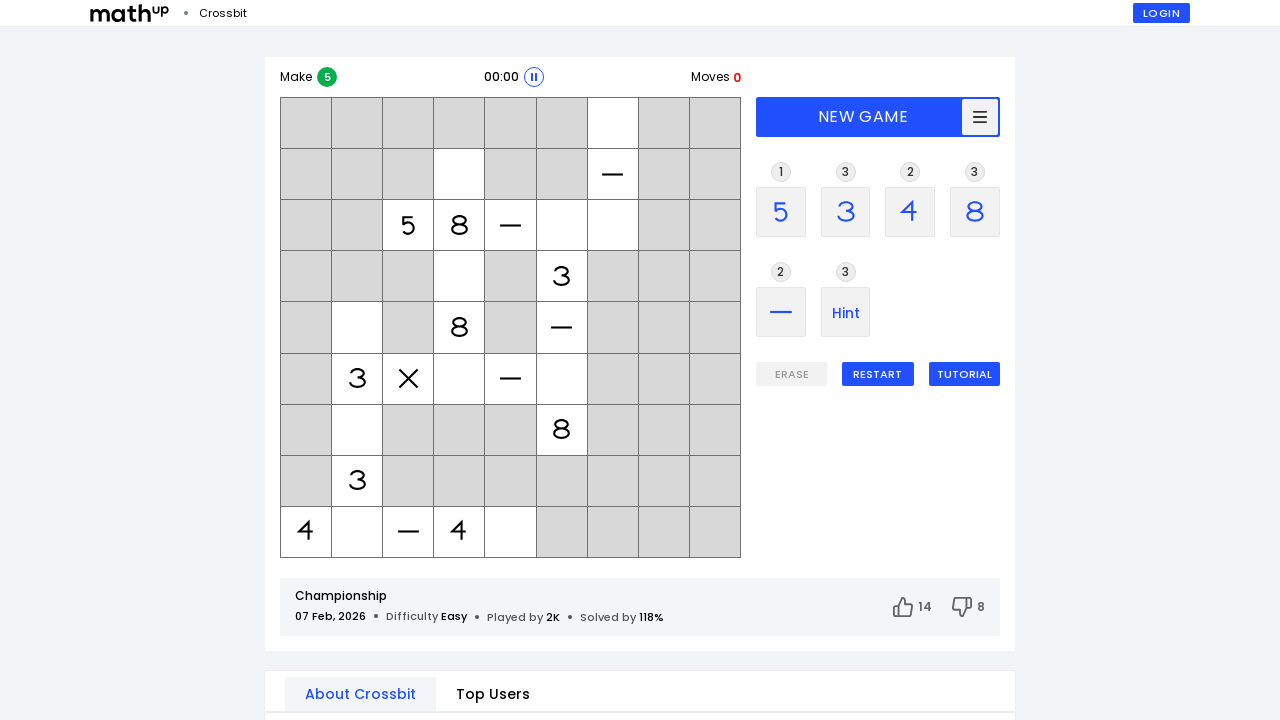

Game started and difficulty level displayed (iteration 6)
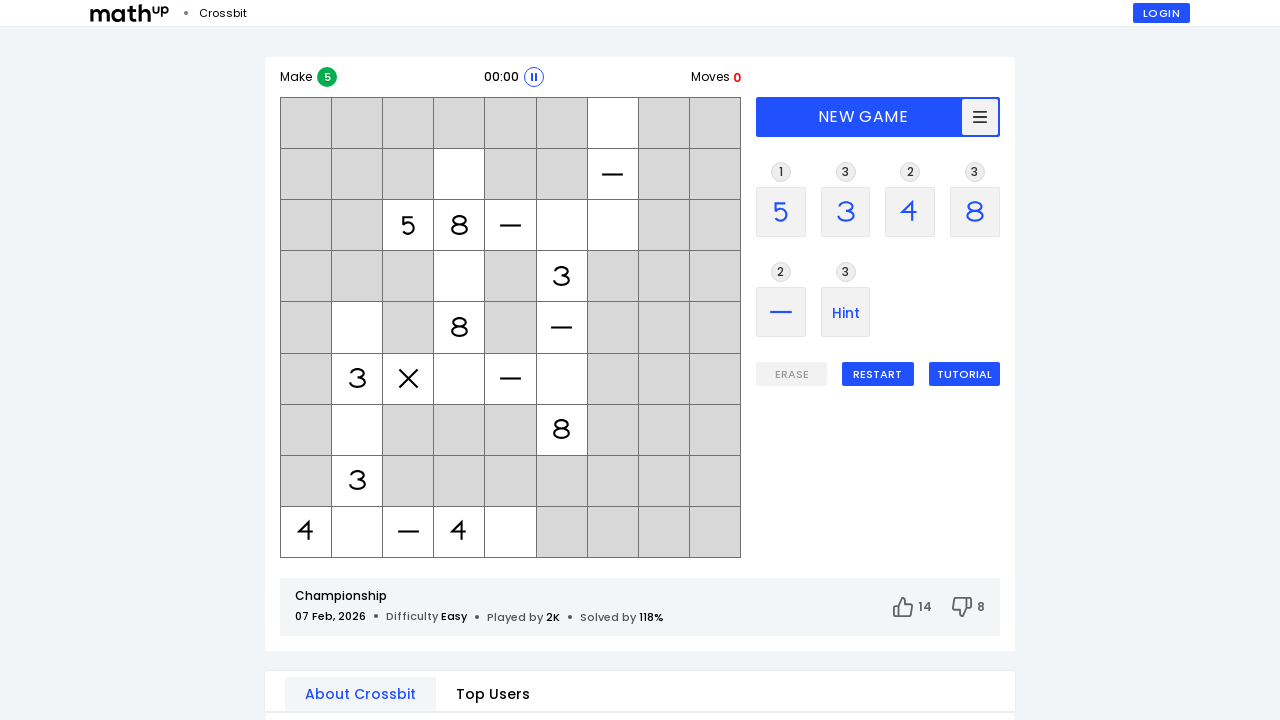

Navigated to Crossbit game page (iteration 7)
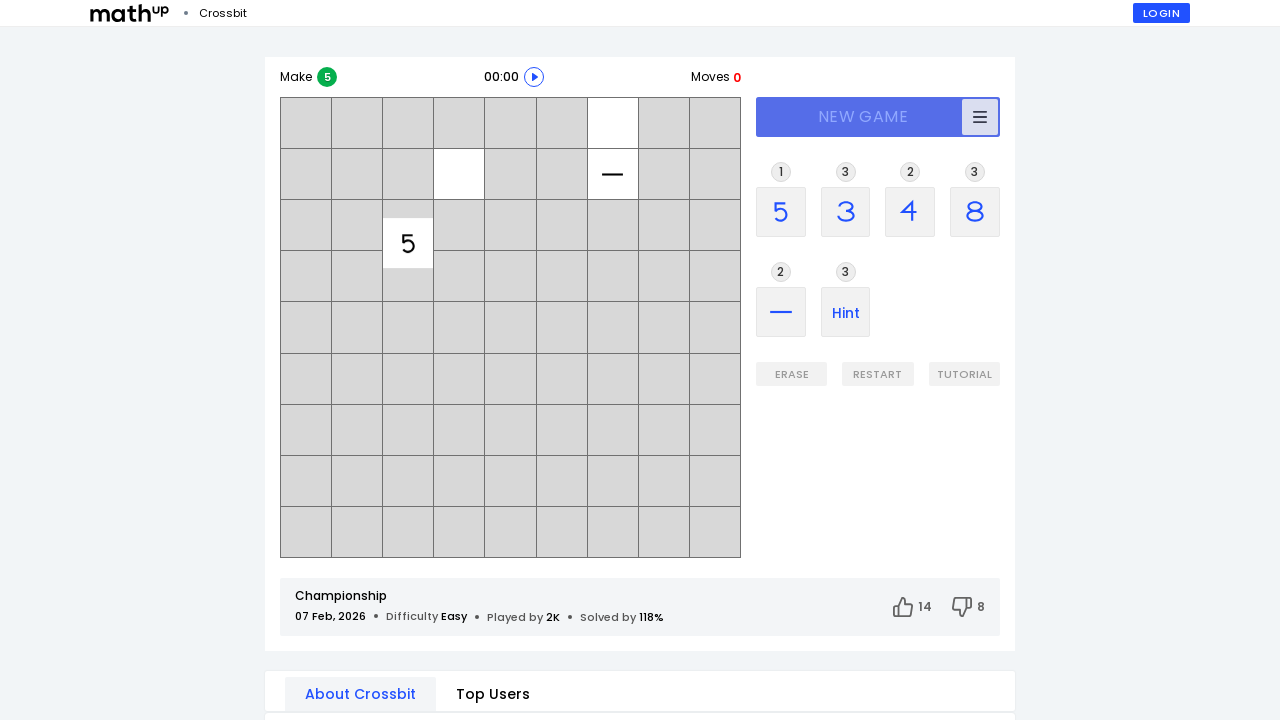

Start button is visible (iteration 7)
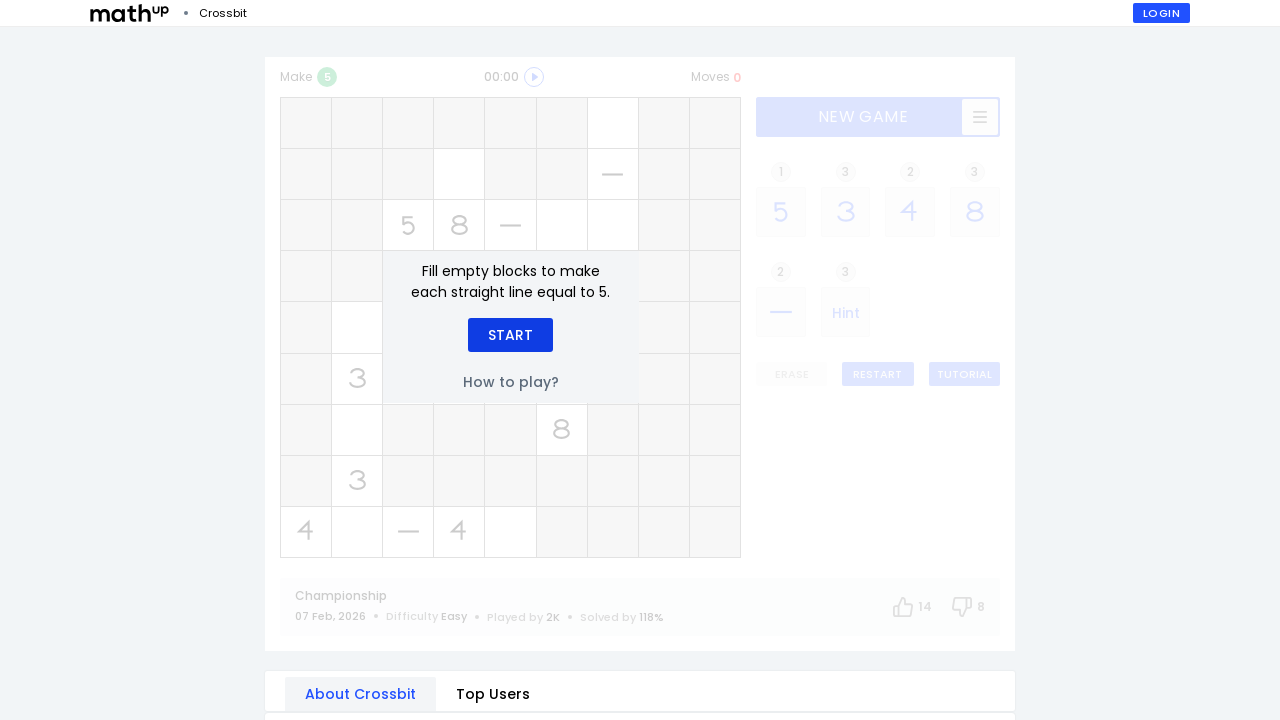

Clicked Start button to begin game (iteration 7) at (510, 335) on xpath=//div[text()='Start']
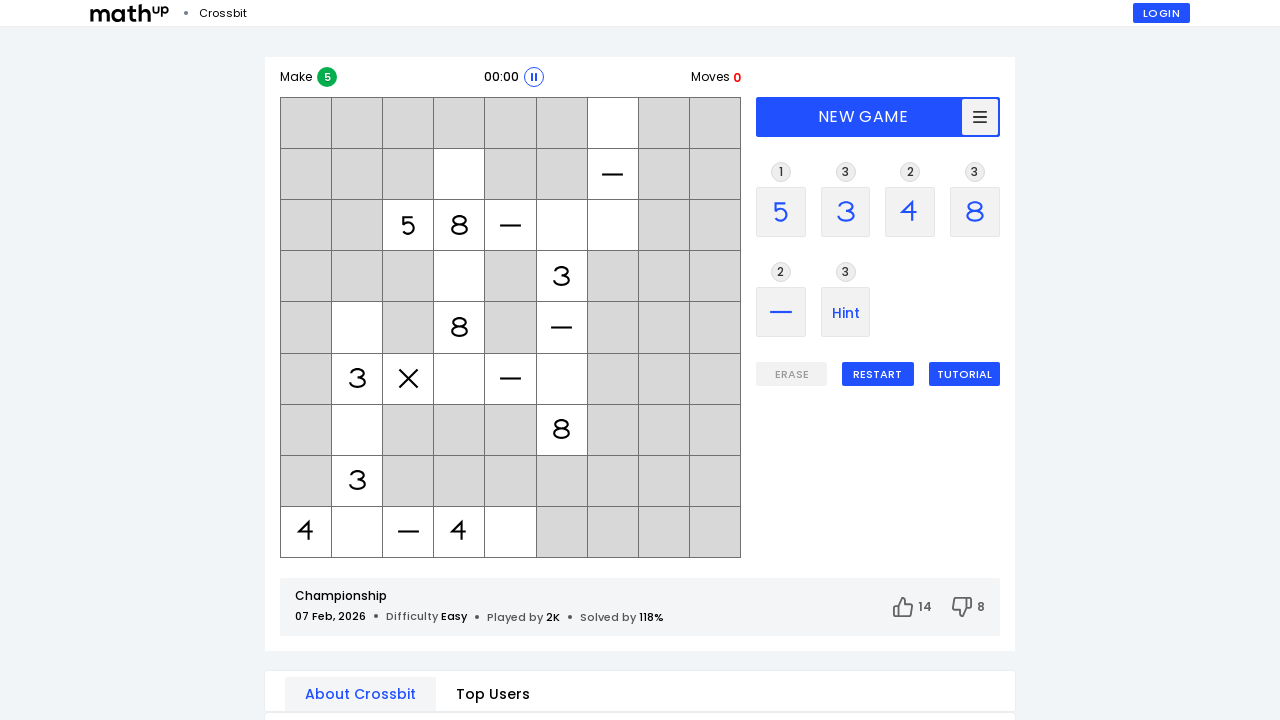

Game started and difficulty level displayed (iteration 7)
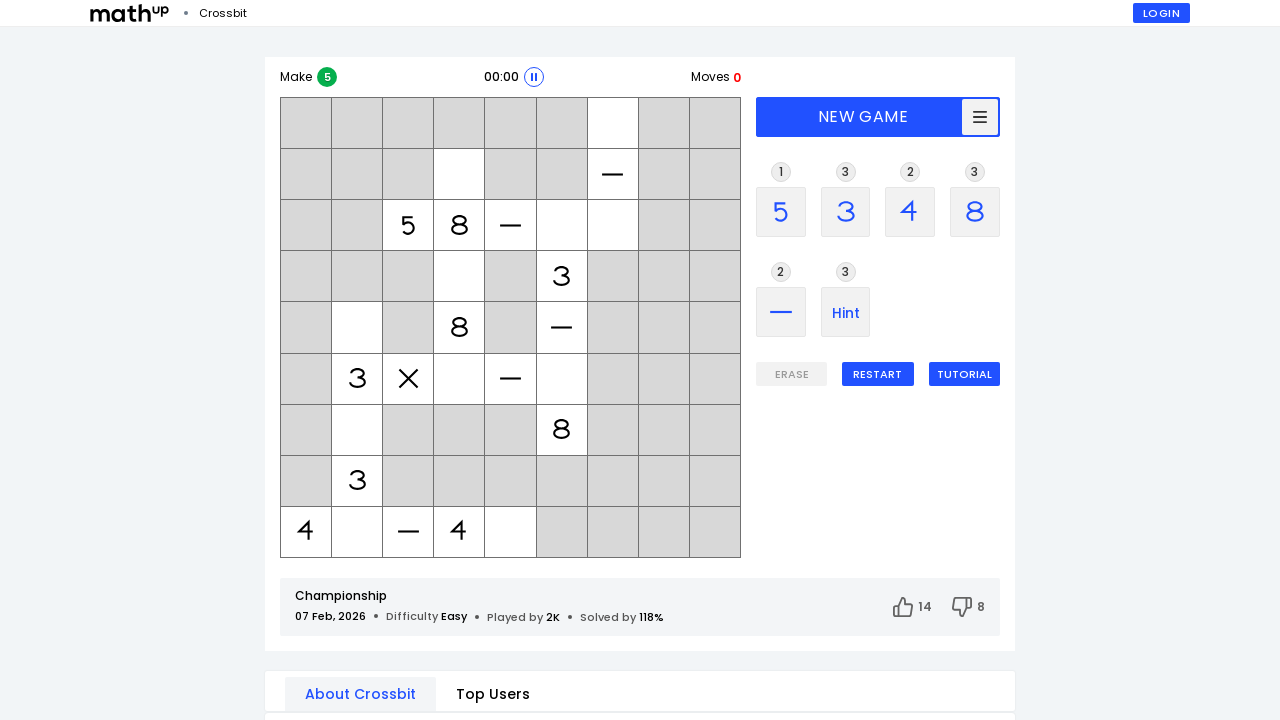

Navigated to Crossbit game page (iteration 8)
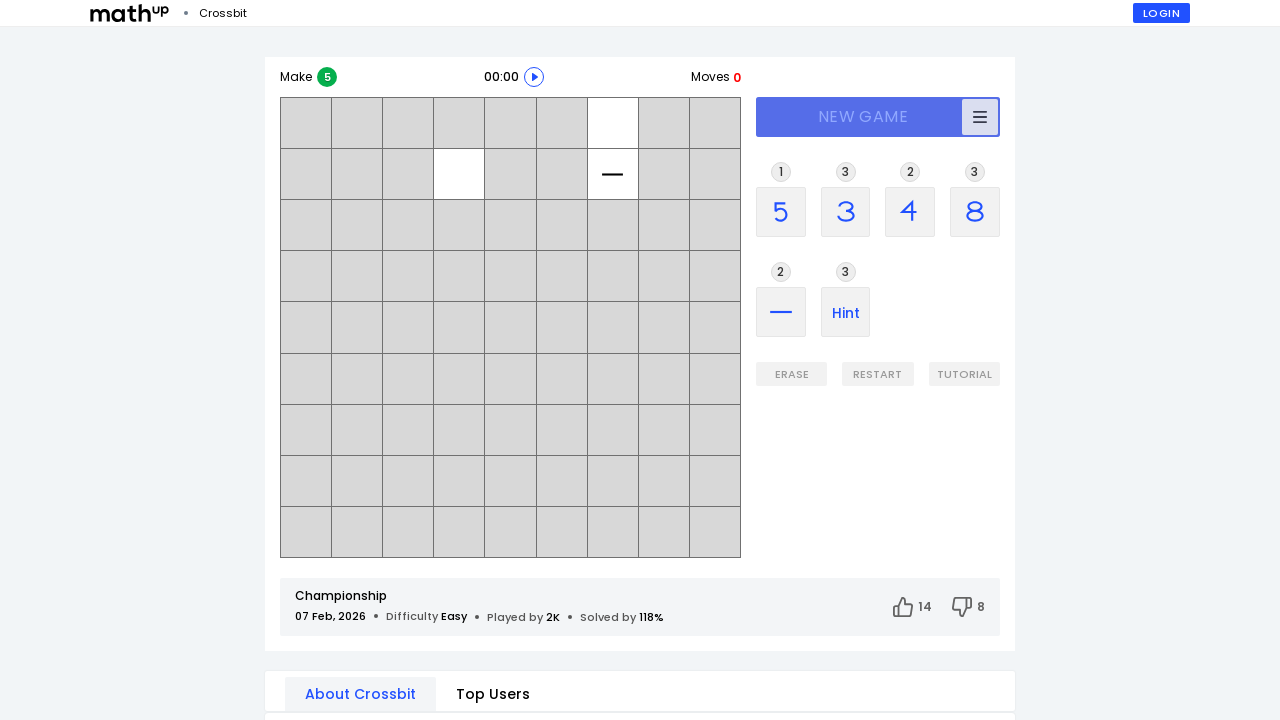

Start button is visible (iteration 8)
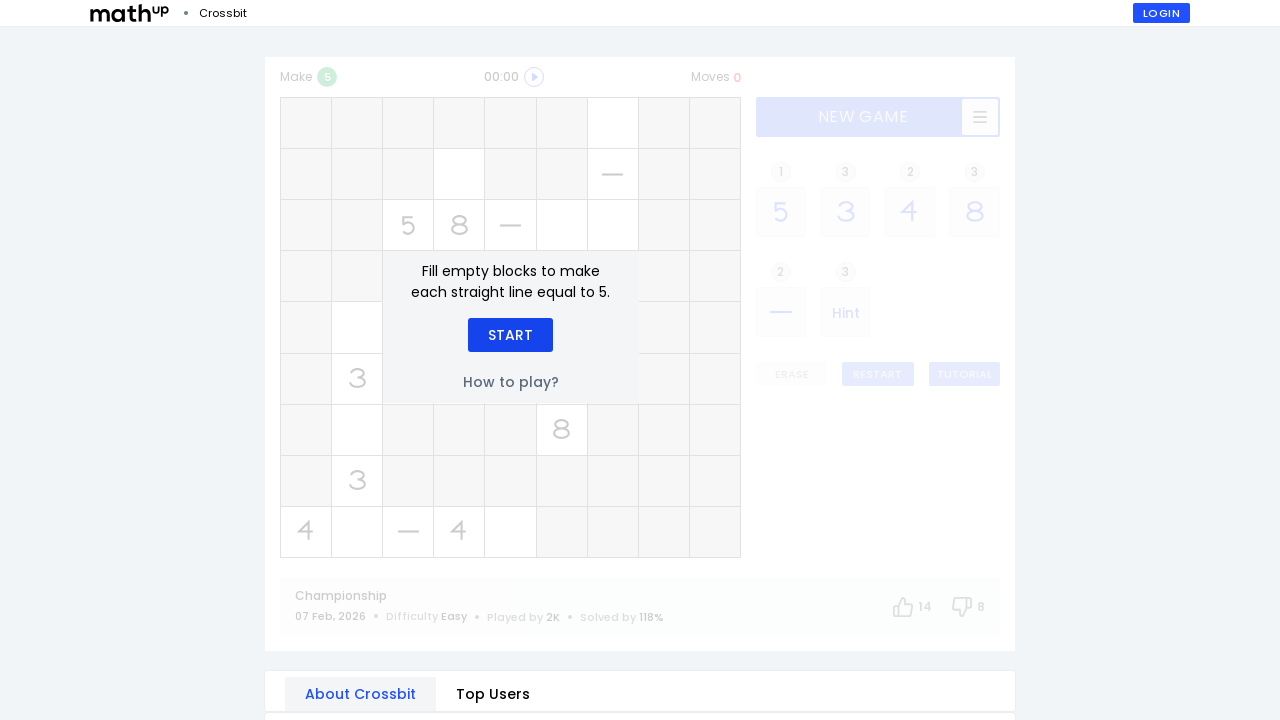

Clicked Start button to begin game (iteration 8) at (510, 335) on xpath=//div[text()='Start']
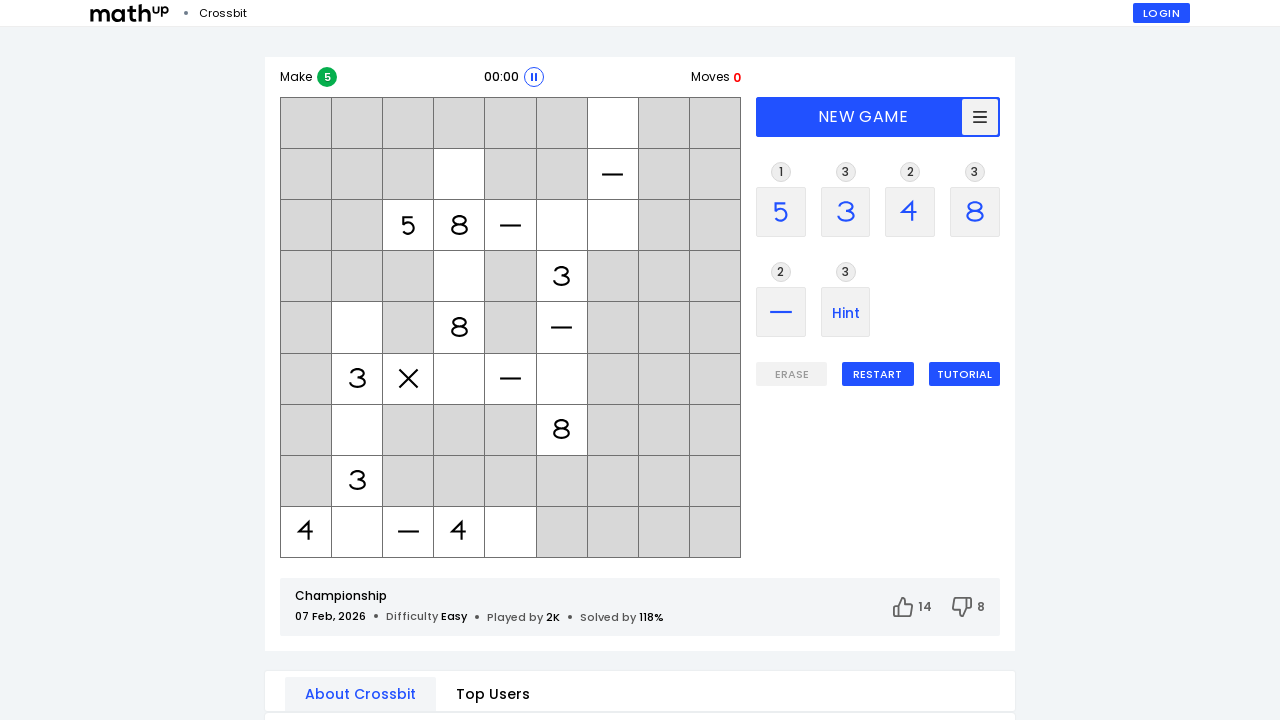

Game started and difficulty level displayed (iteration 8)
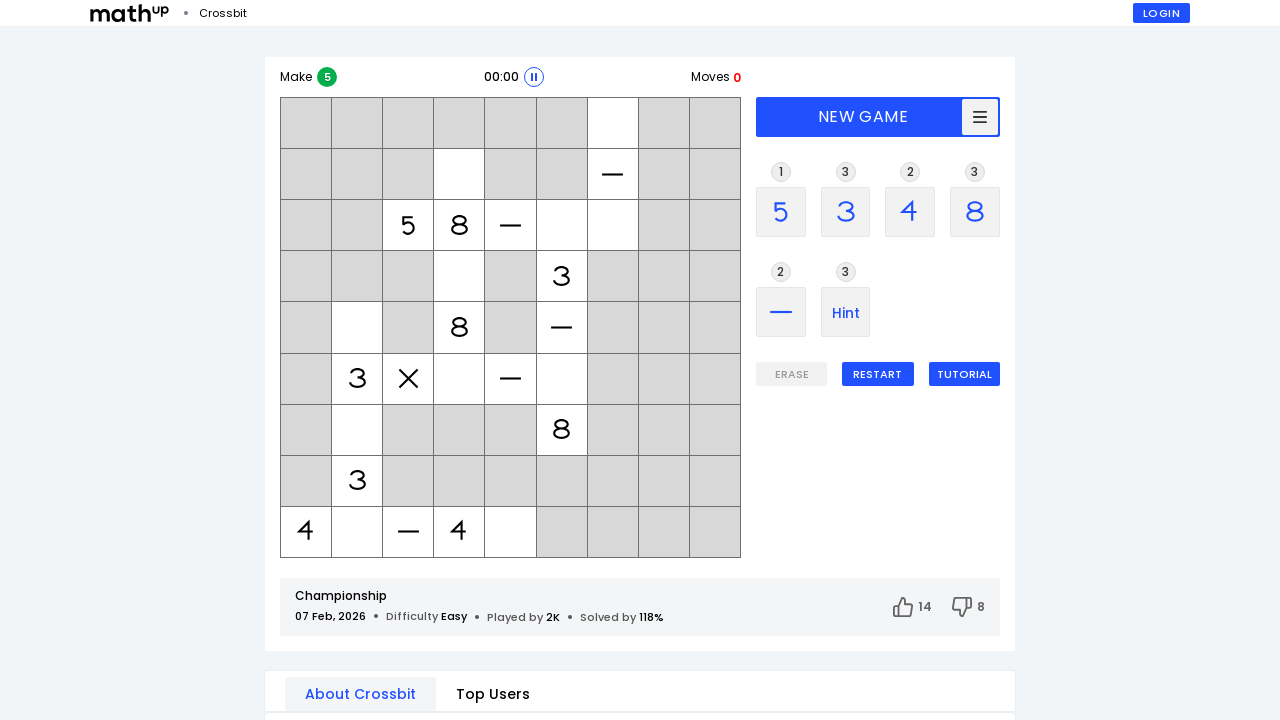

Navigated to Crossbit game page (iteration 9)
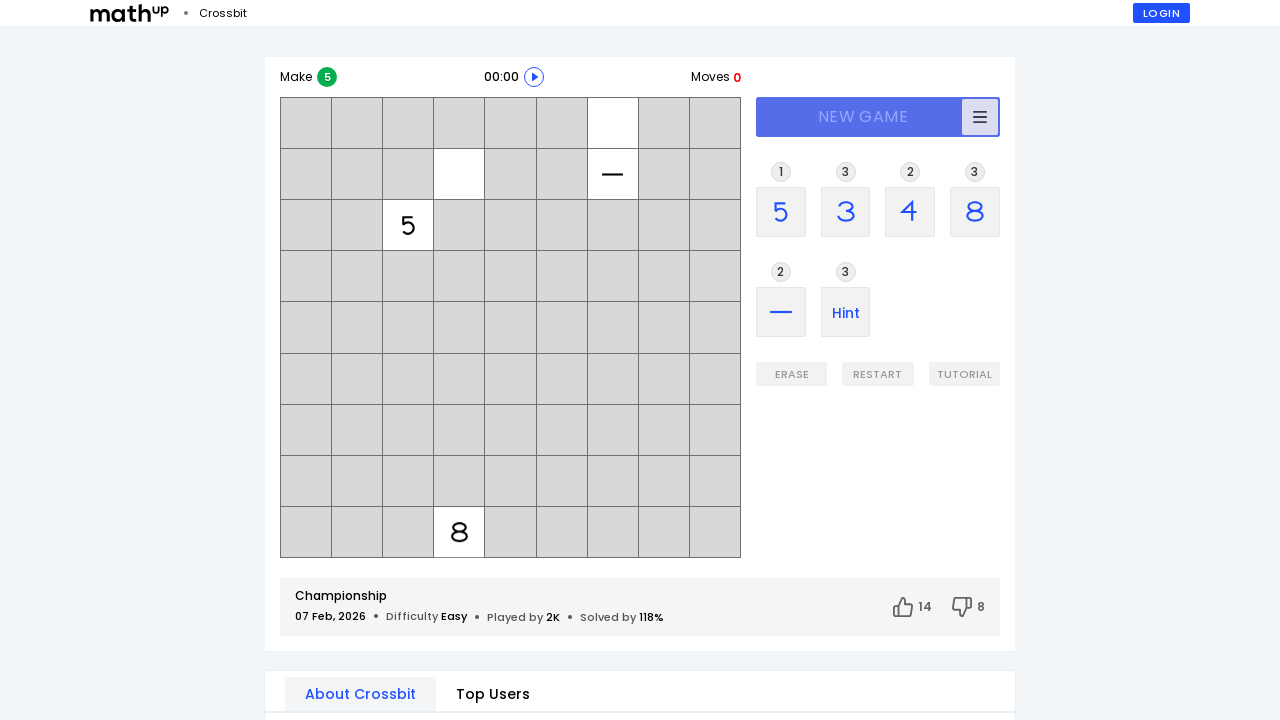

Start button is visible (iteration 9)
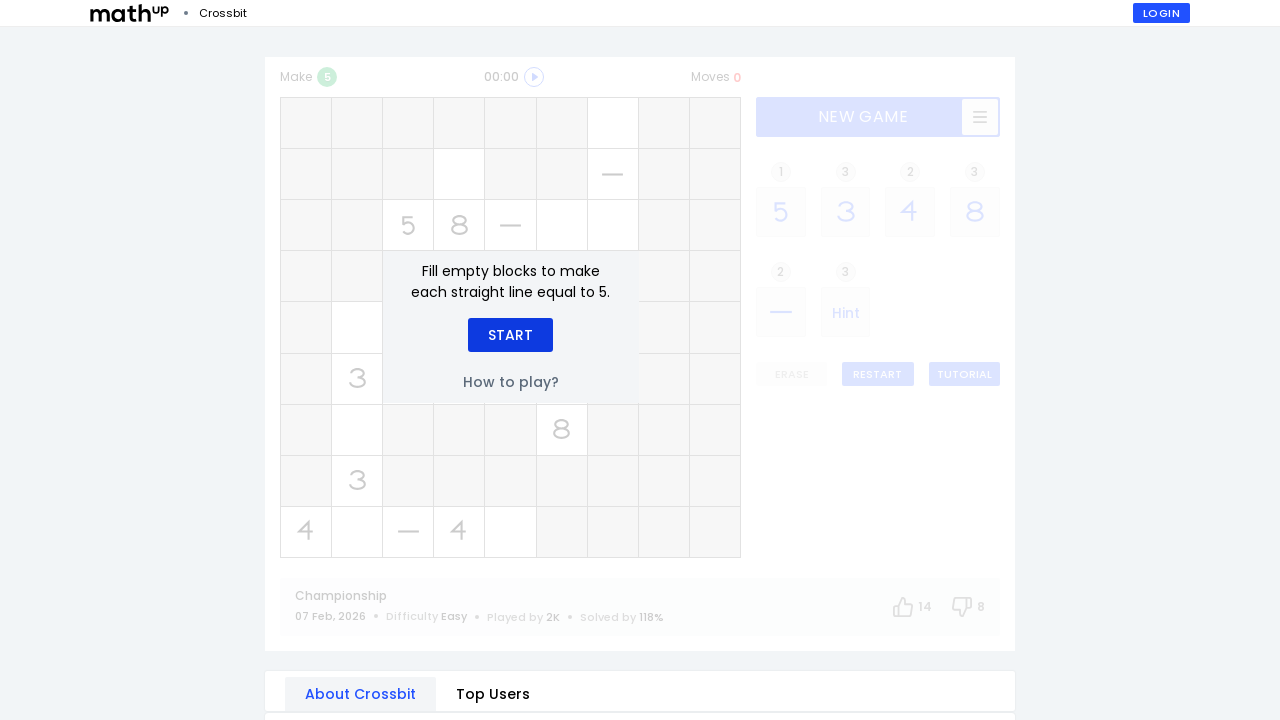

Clicked Start button to begin game (iteration 9) at (510, 335) on xpath=//div[text()='Start']
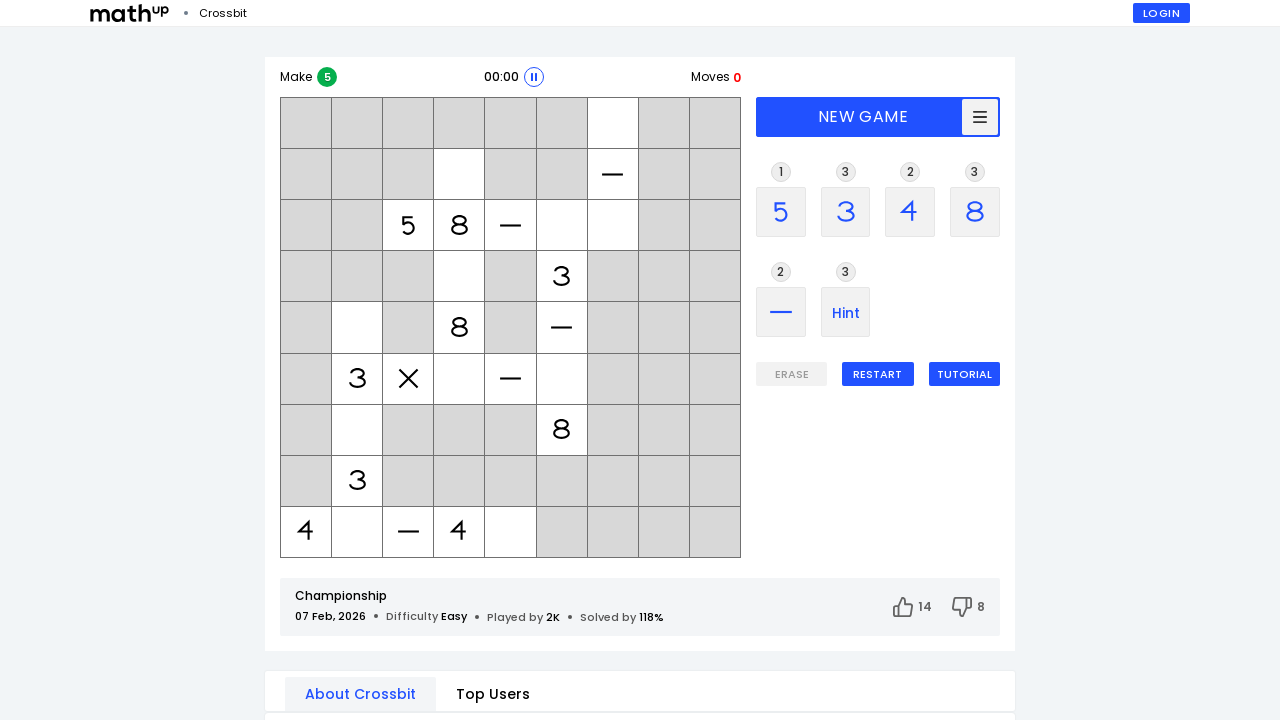

Game started and difficulty level displayed (iteration 9)
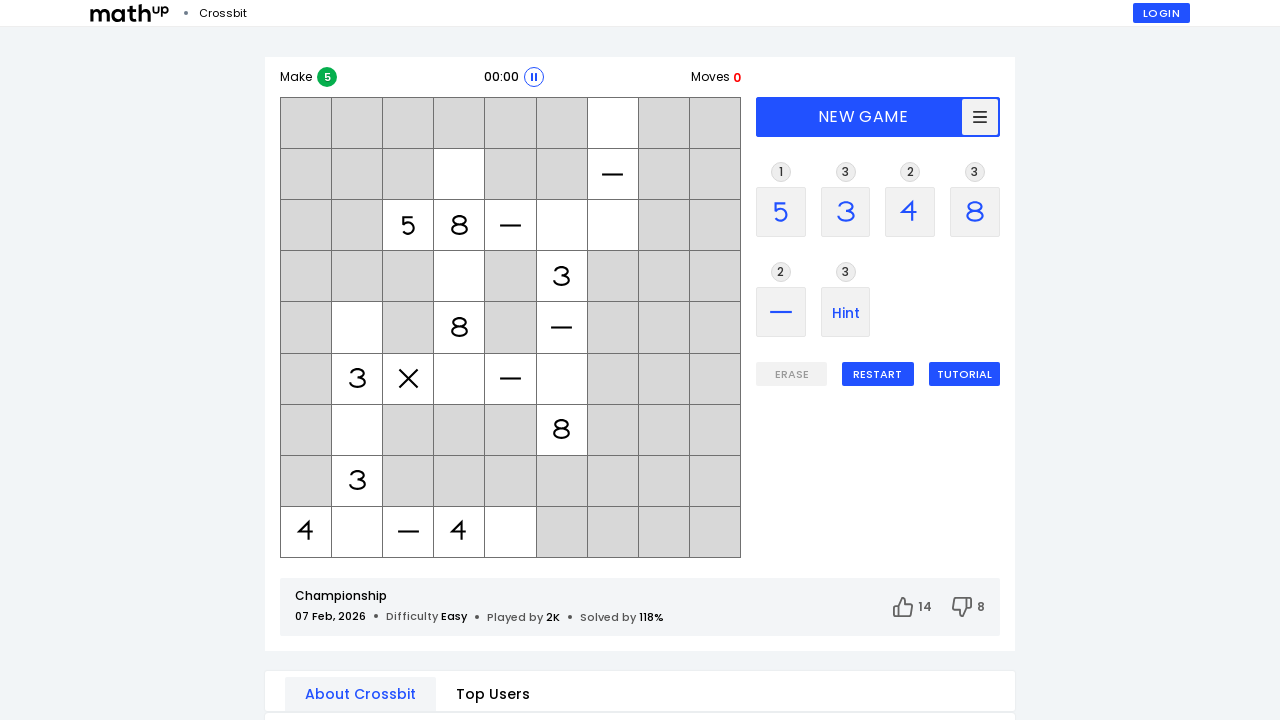

Navigated to Crossbit game page (iteration 10)
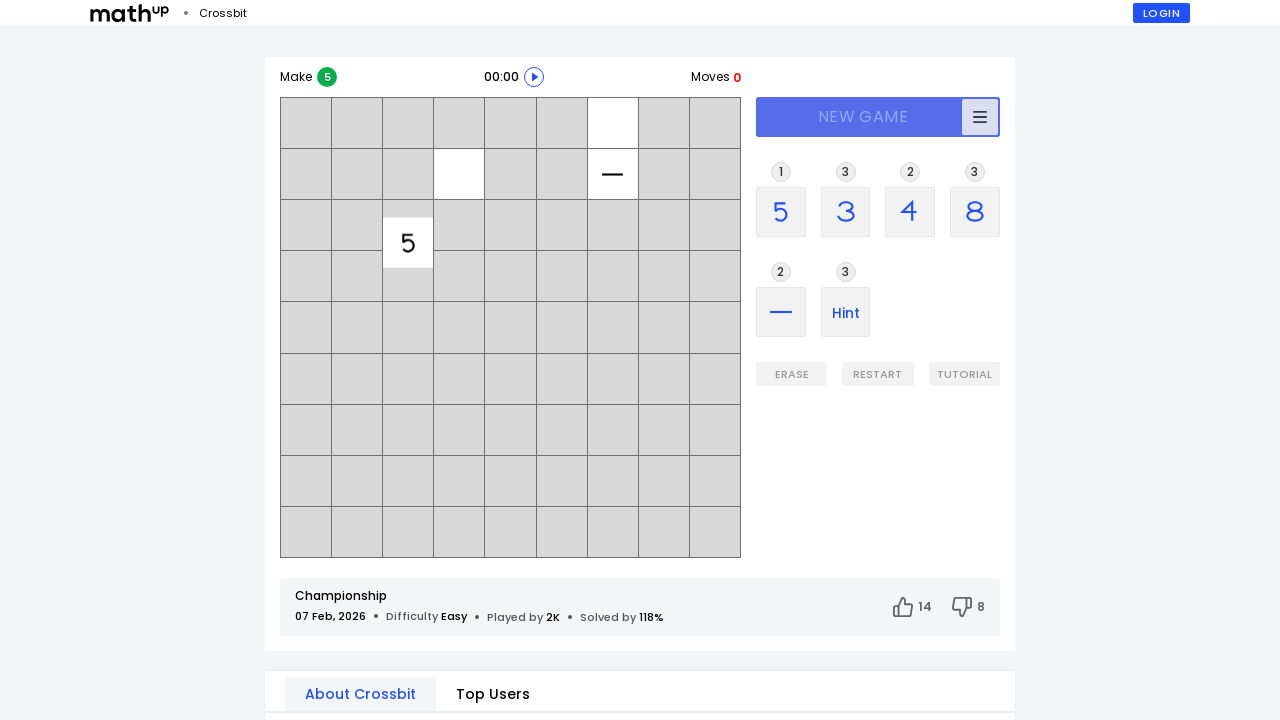

Start button is visible (iteration 10)
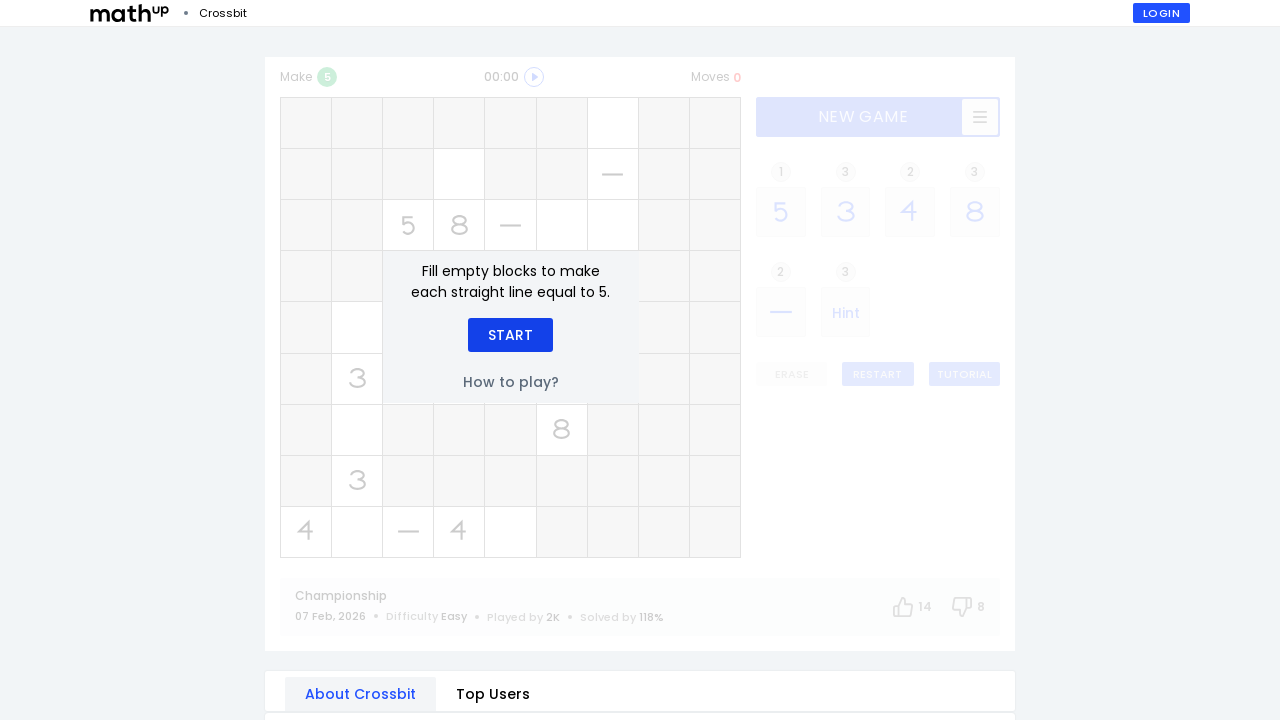

Clicked Start button to begin game (iteration 10) at (510, 335) on xpath=//div[text()='Start']
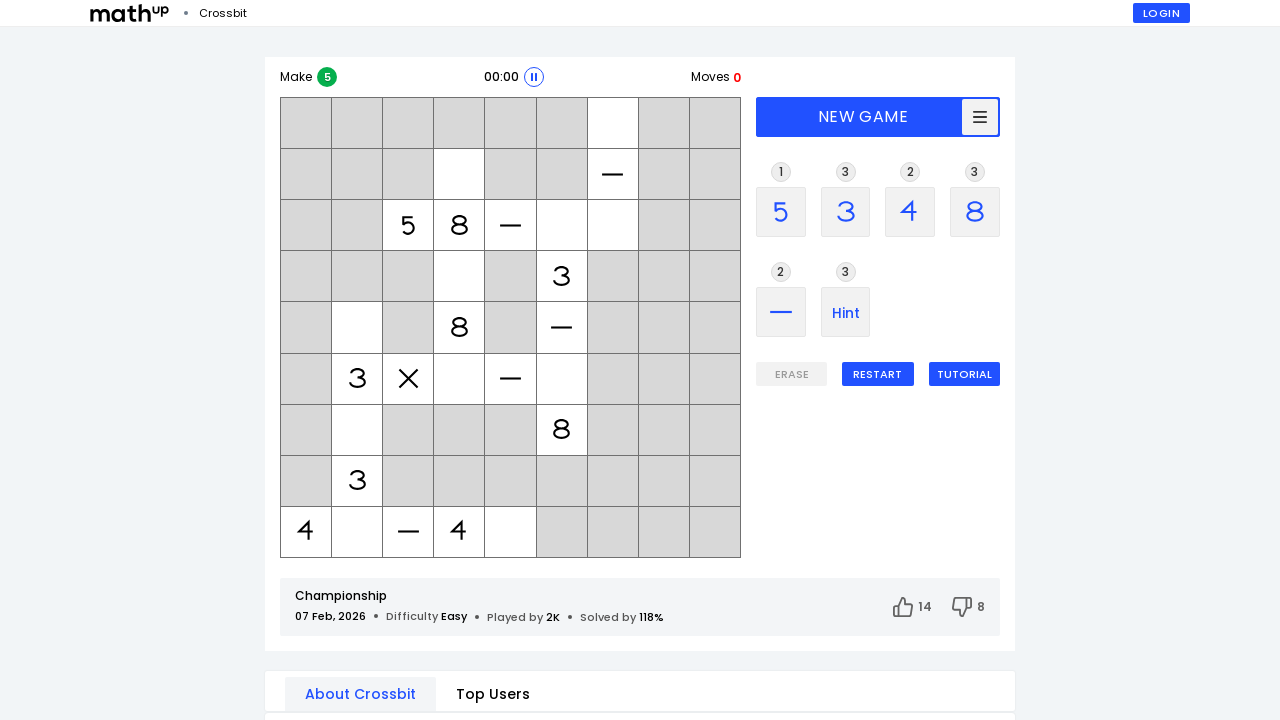

Game started and difficulty level displayed (iteration 10)
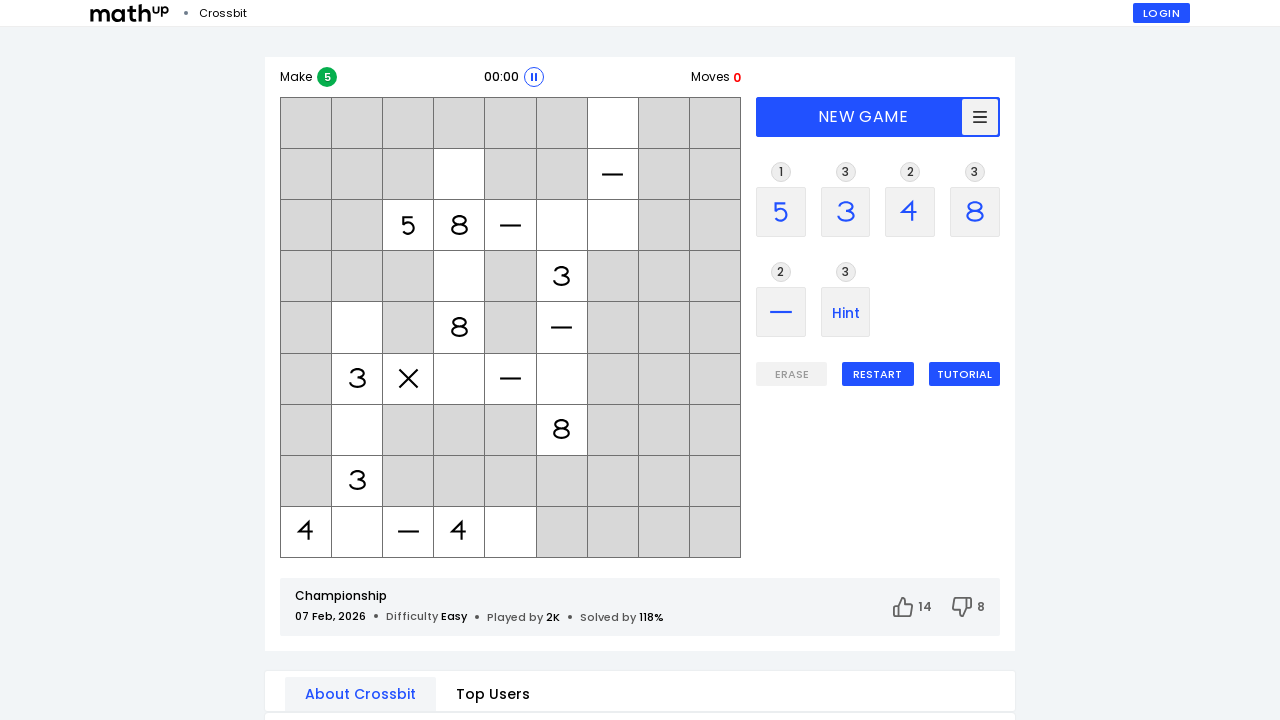

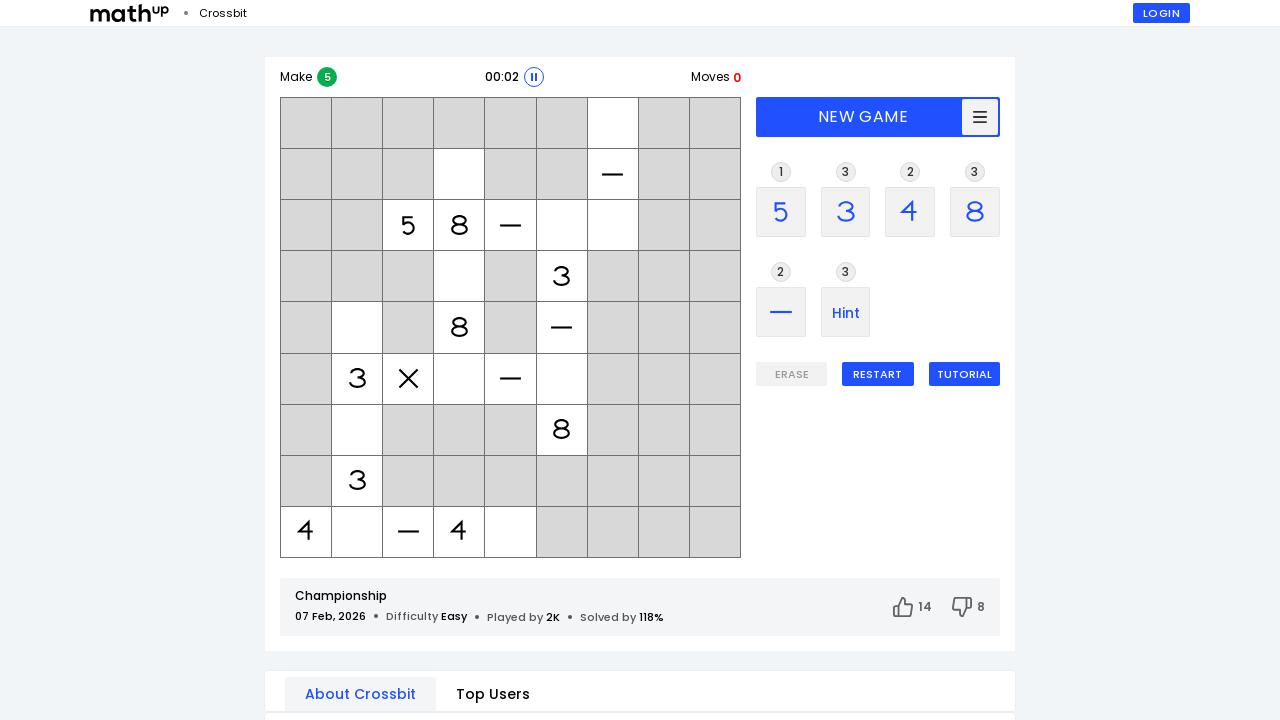